Tests contact form validation by submitting the form with different combinations of valid and invalid data (invalid name, invalid phone, invalid email, and valid data)

Starting URL: https://kompresoring.com/kontakt/

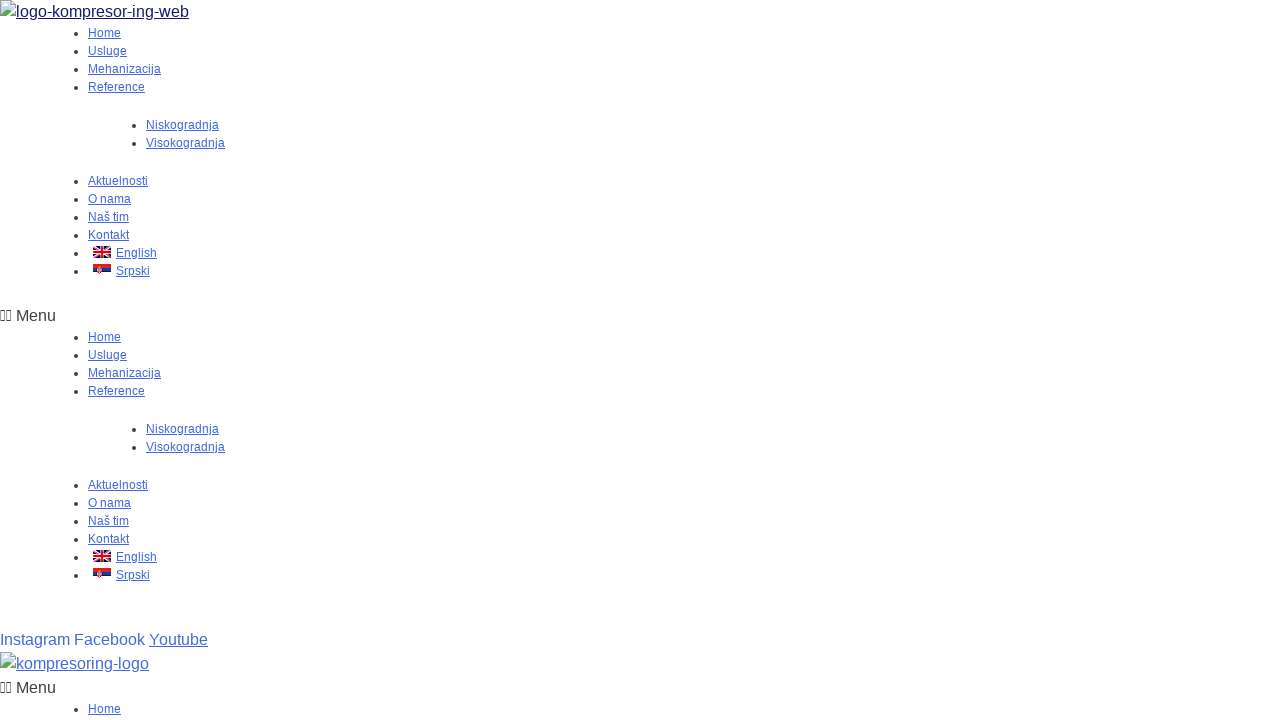

Navigated to contact form page
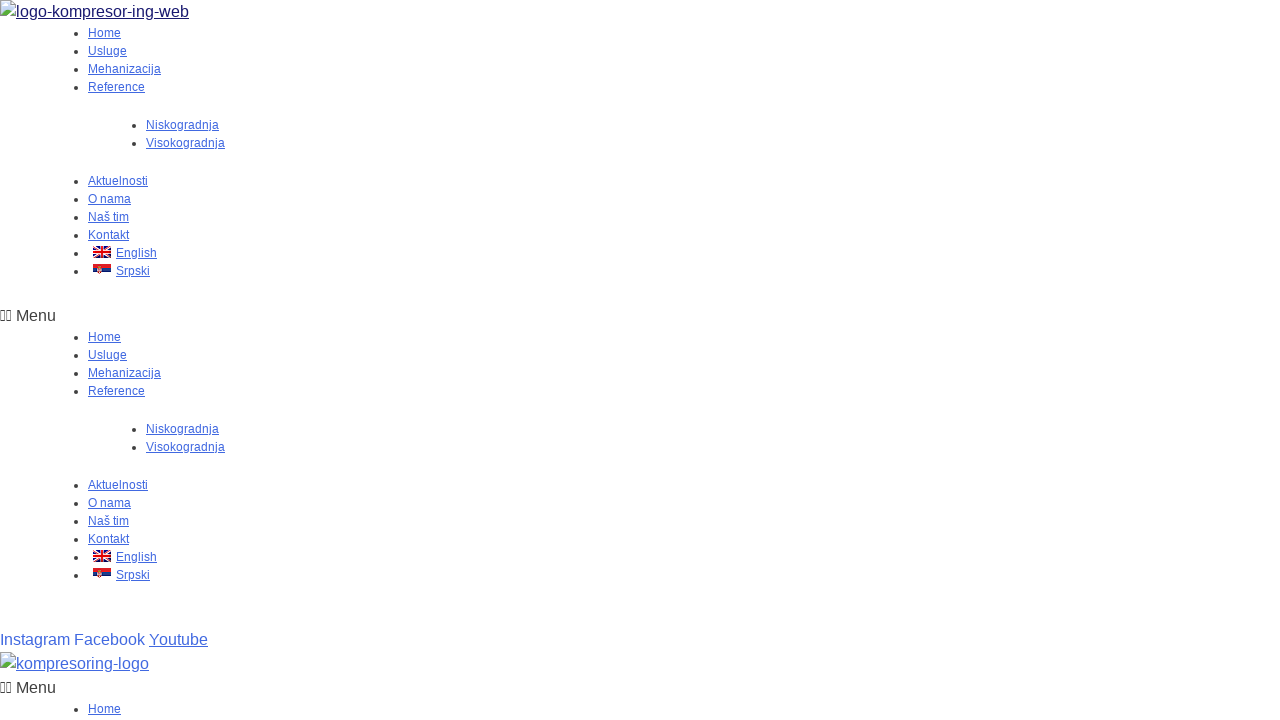

Test case 1: Cleared name field on #form-field-name
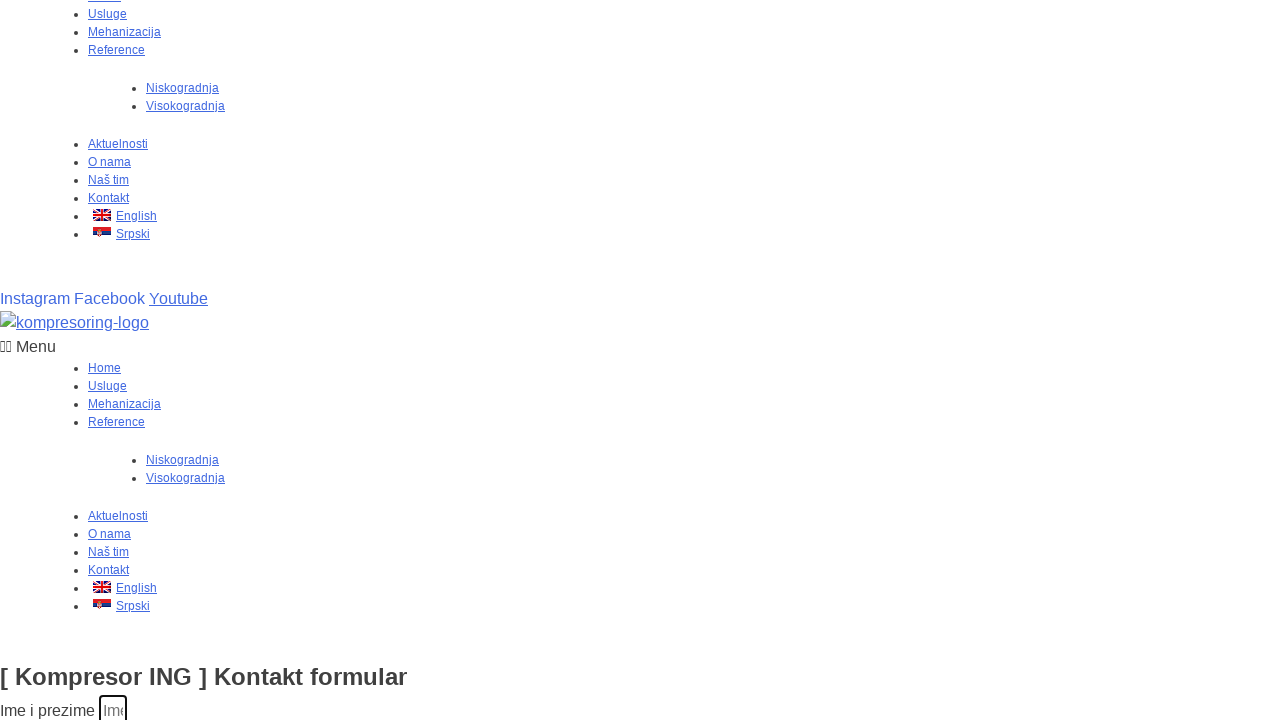

Test case 1: Filled name field with 'NemanjaNikitovic' on #form-field-name
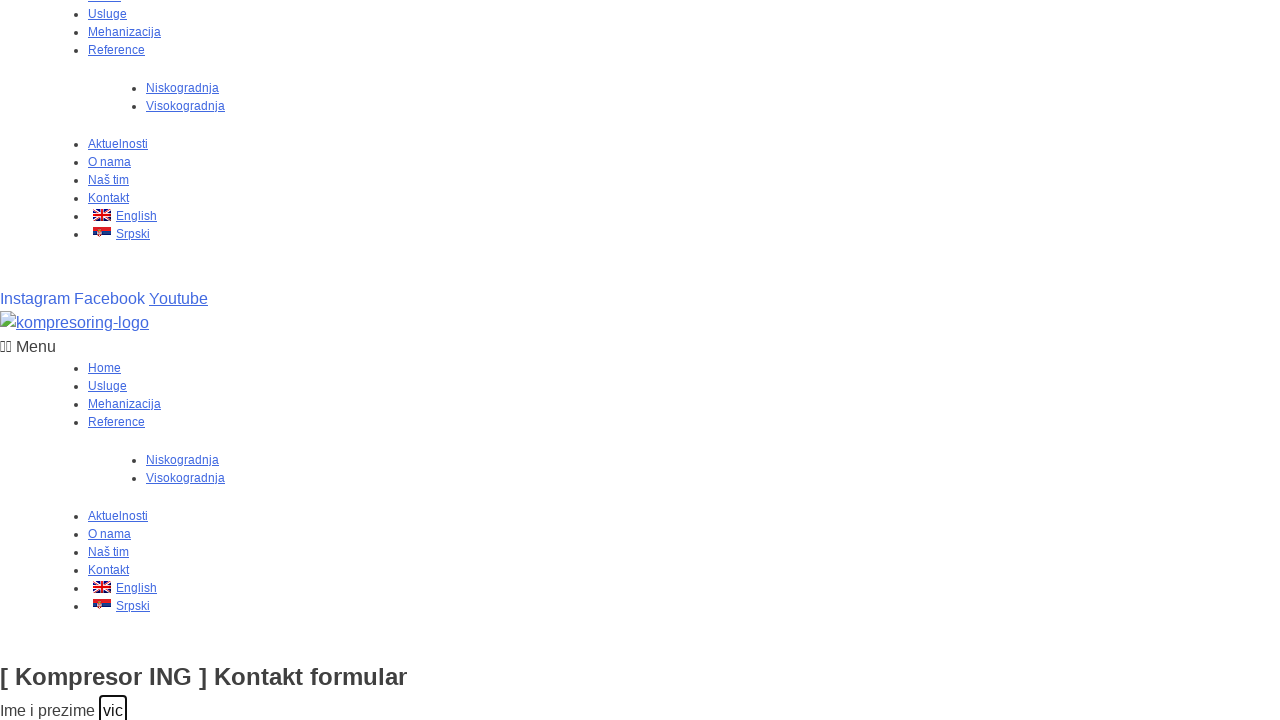

Test case 1: Cleared phone field on #form-field-field_b773a64
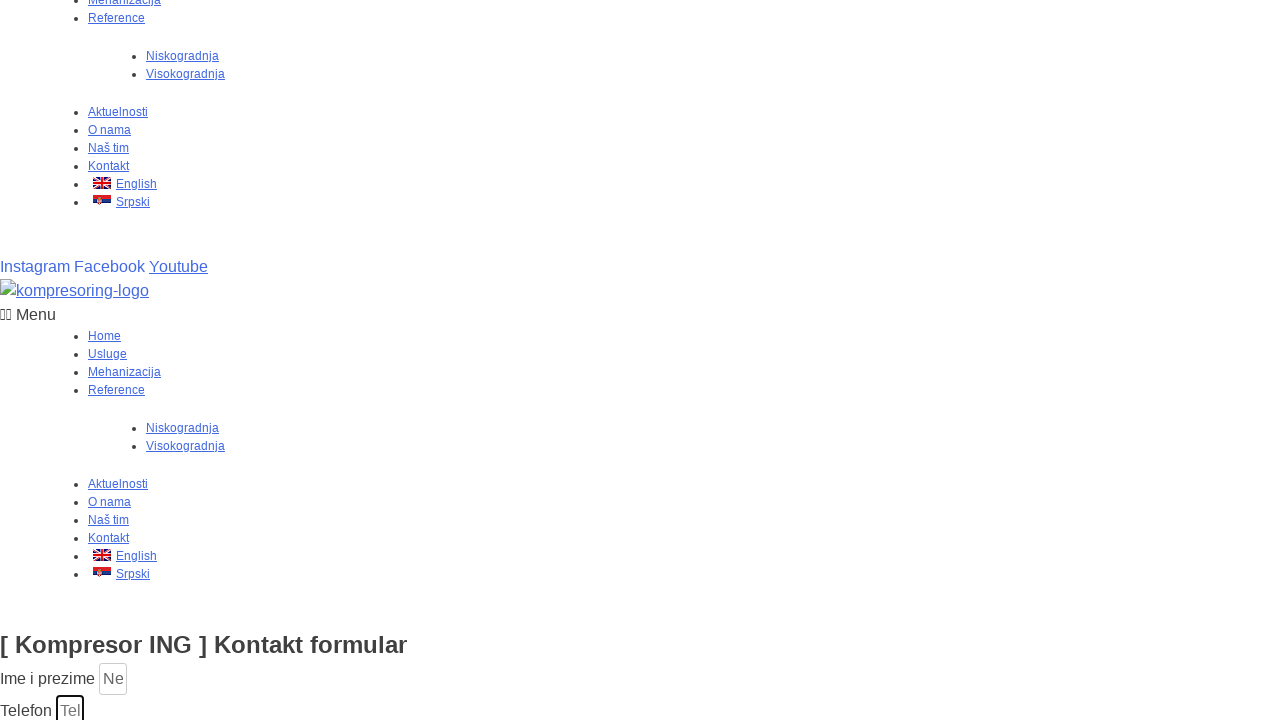

Test case 1: Filled phone field with '1234567890' on #form-field-field_b773a64
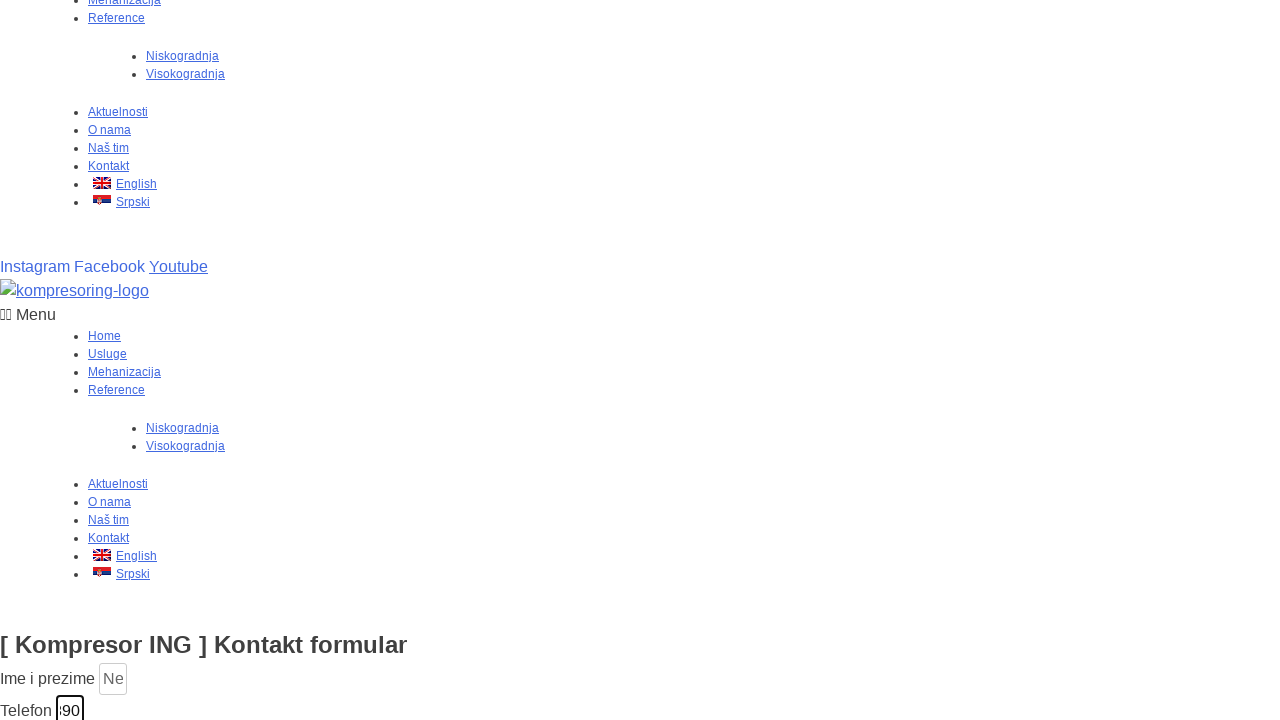

Test case 1: Cleared email field on #form-field-email
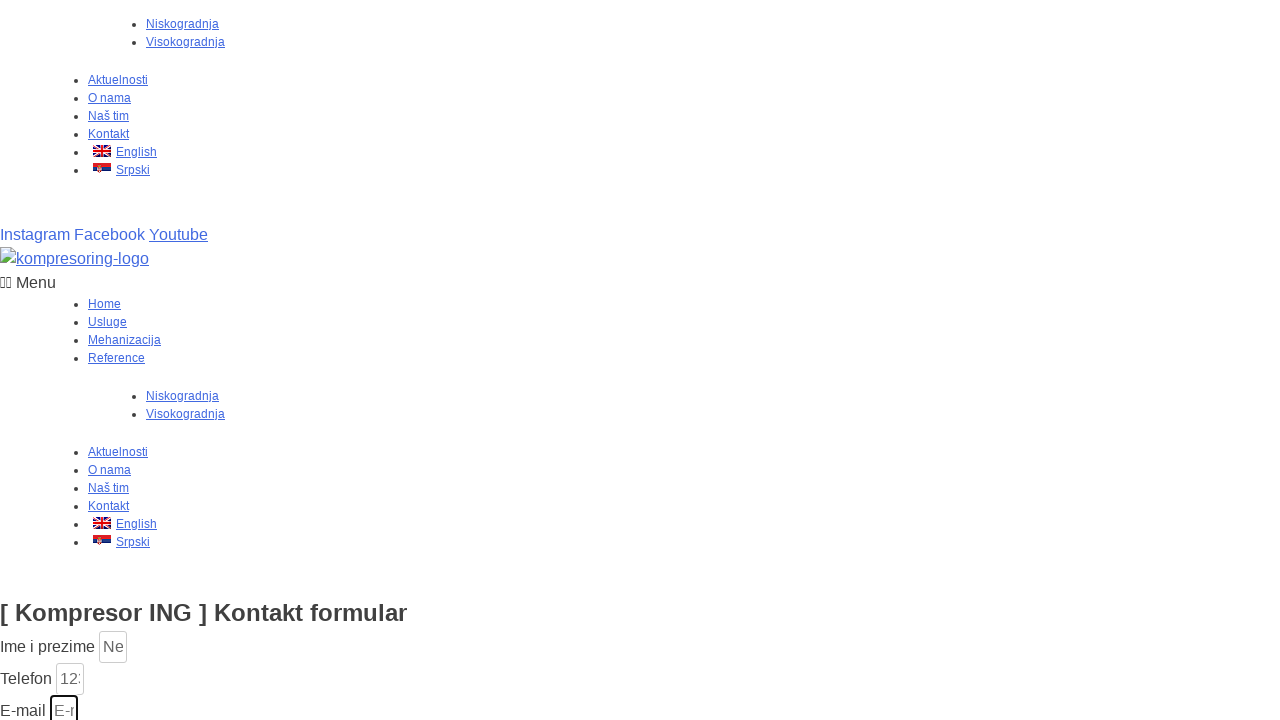

Test case 1: Filled email field with 'test@example.com' on #form-field-email
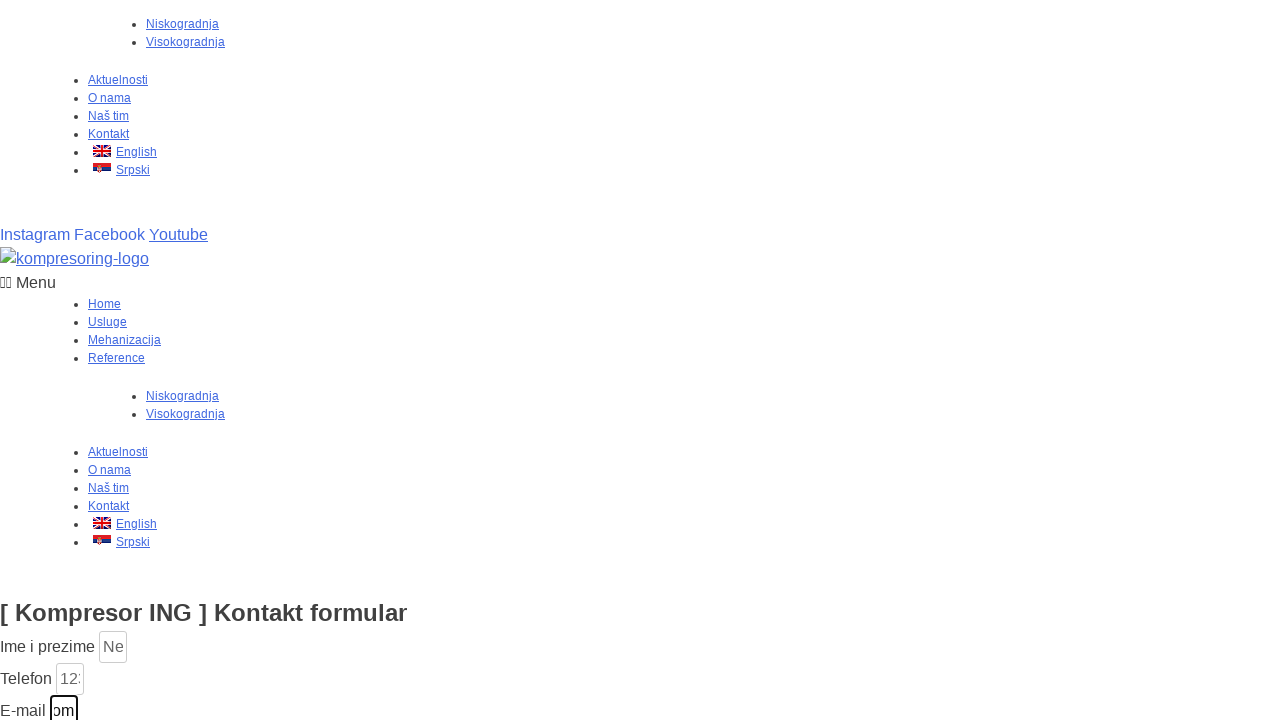

Test case 1: Cleared message field on #form-field-message
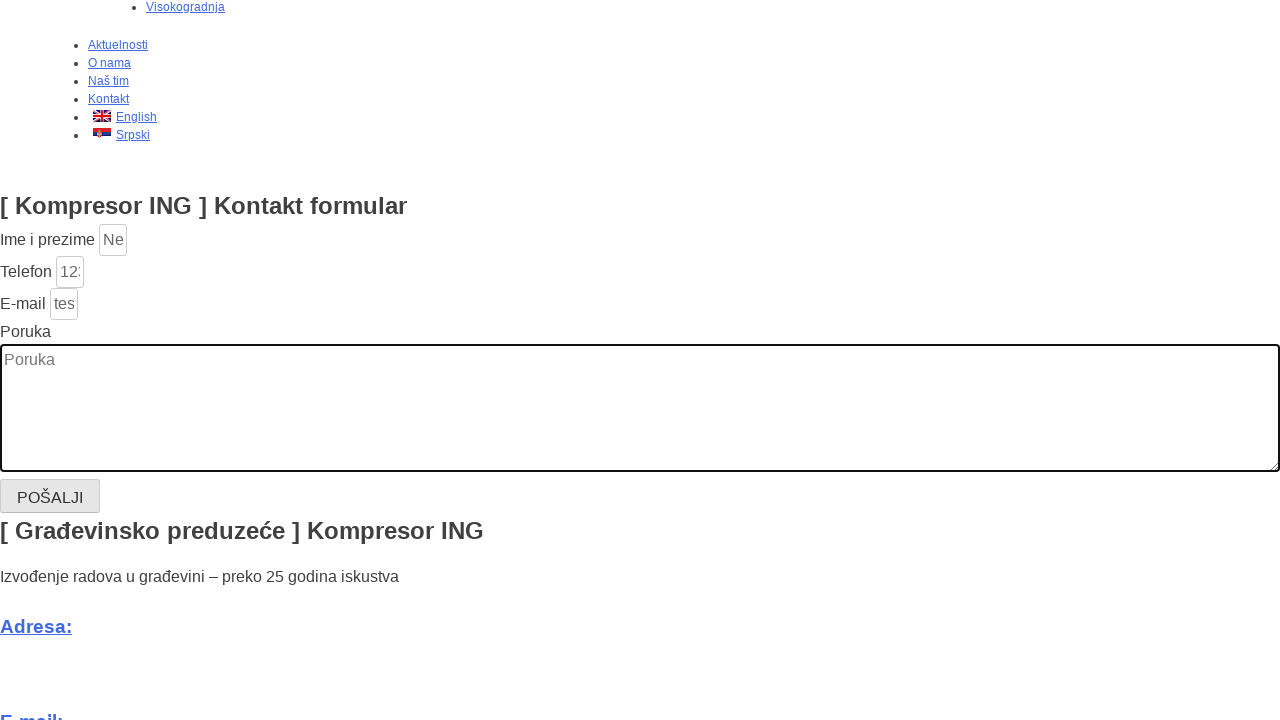

Test case 1: Filled message field with 'Testiranje1' on #form-field-message
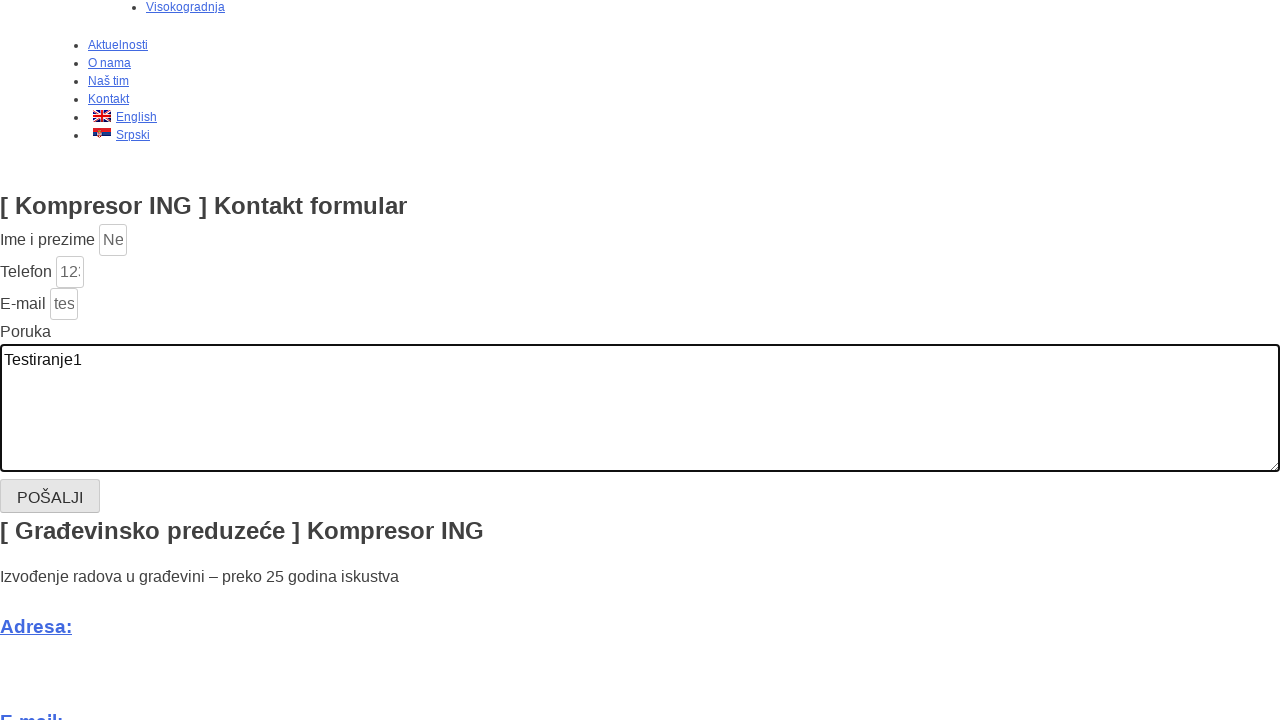

Test case 1: Clicked submit button at (50, 496) on button.elementor-button.elementor-size-sm
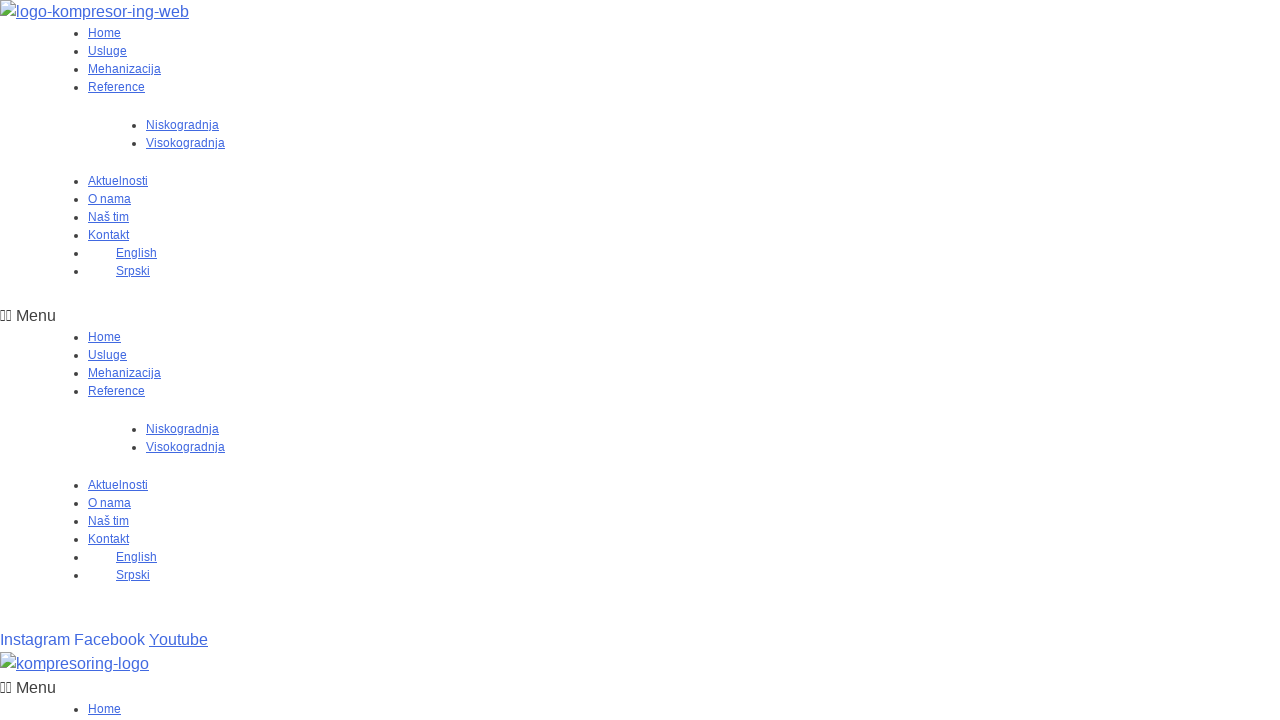

Test case 1: Waited 1 second for form response
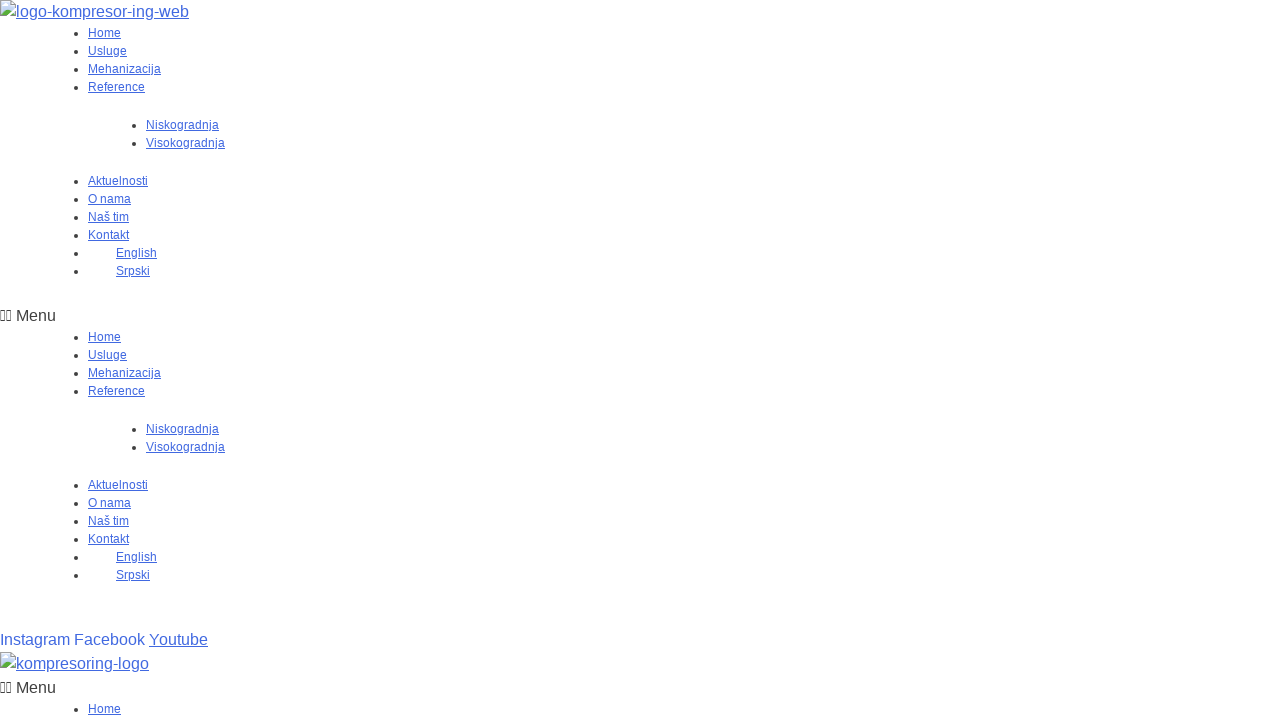

Test case 2: Cleared name field on #form-field-name
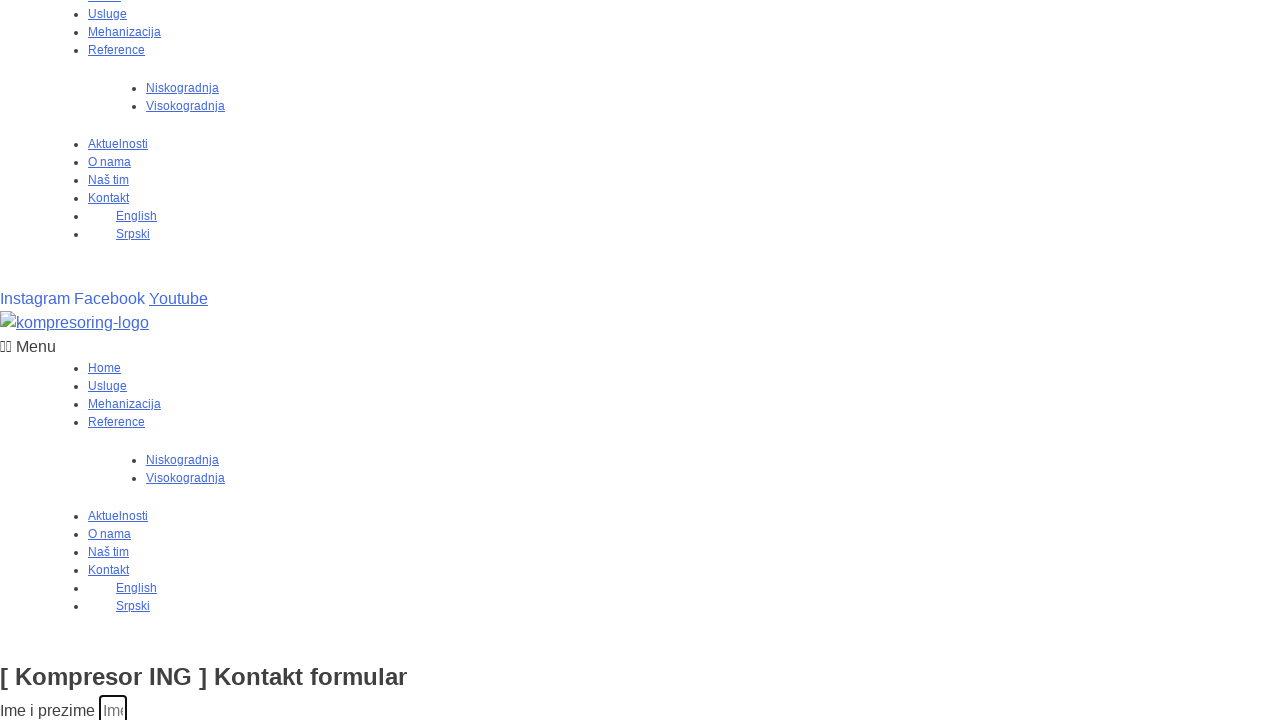

Test case 2: Filled name field with 'Nemanja Nikitovic' on #form-field-name
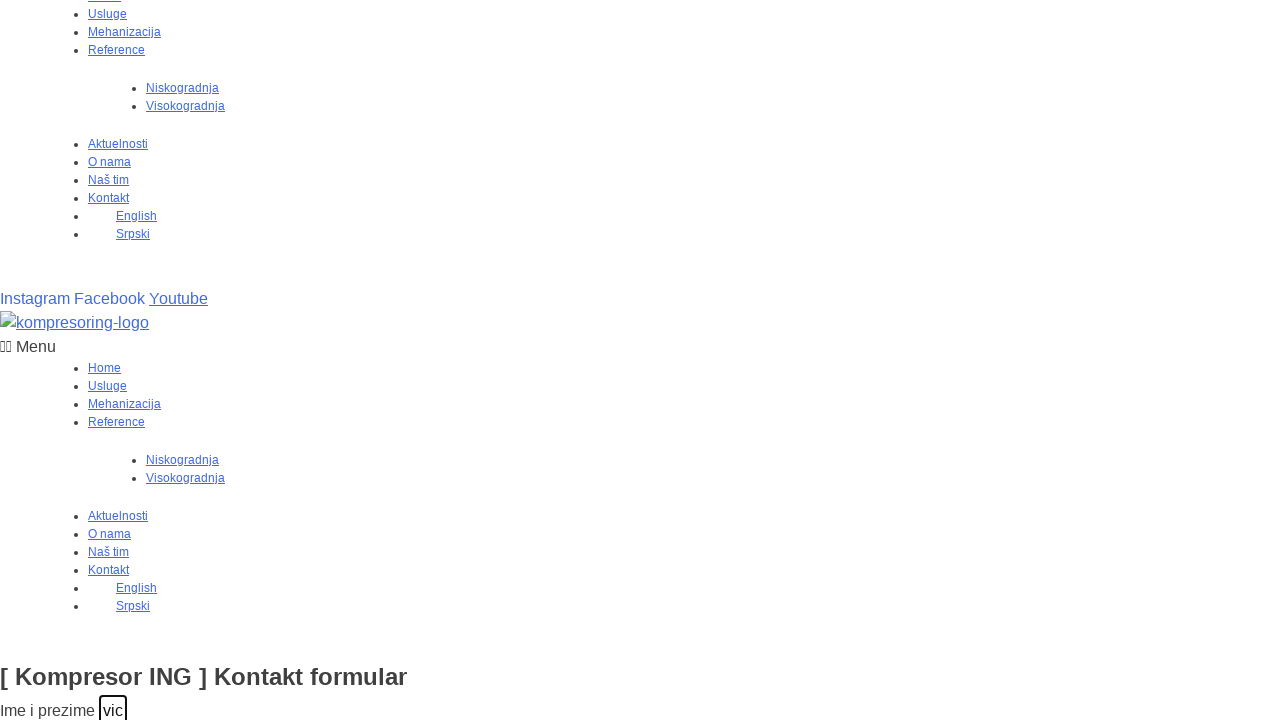

Test case 2: Cleared phone field on #form-field-field_b773a64
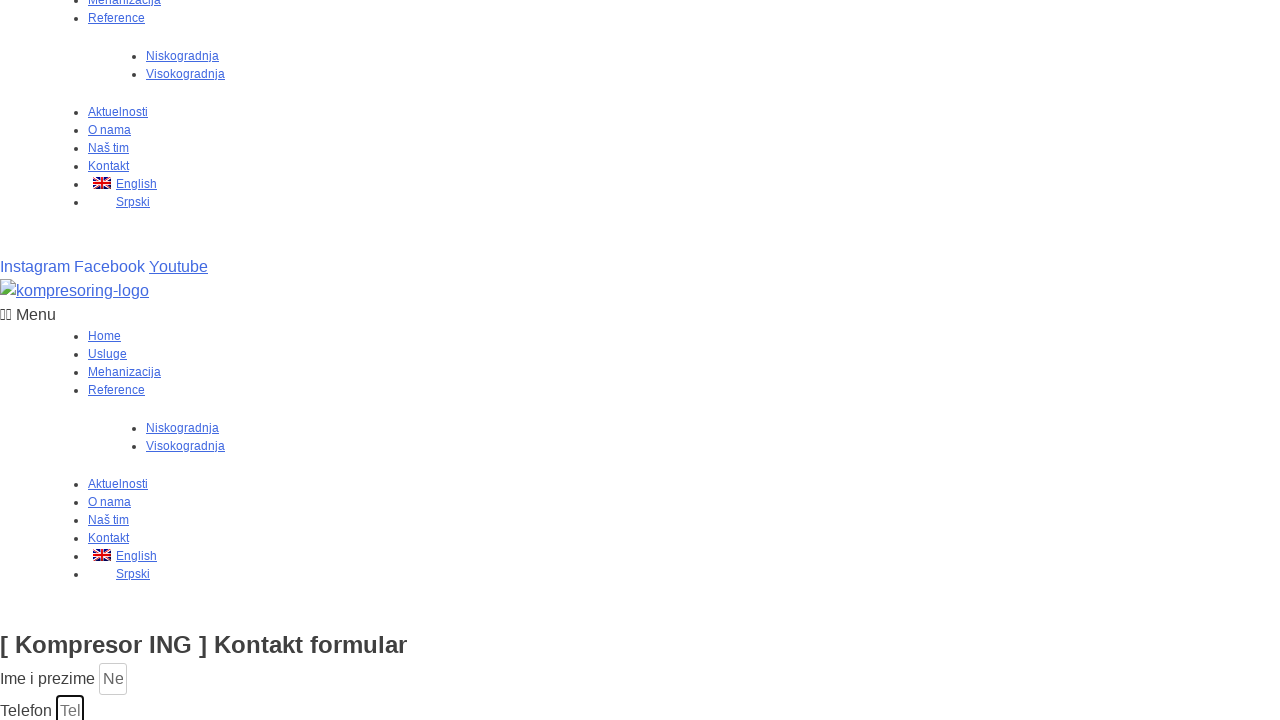

Test case 2: Filled phone field with '123ABC7890' on #form-field-field_b773a64
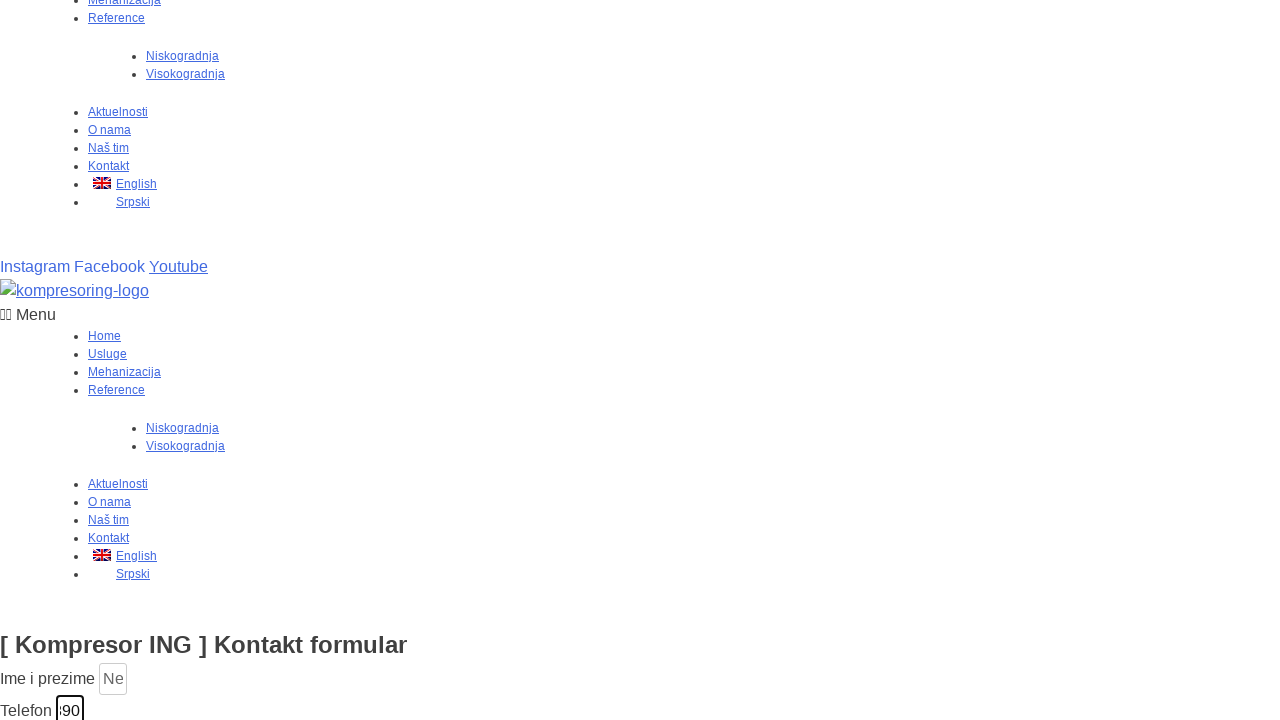

Test case 2: Cleared email field on #form-field-email
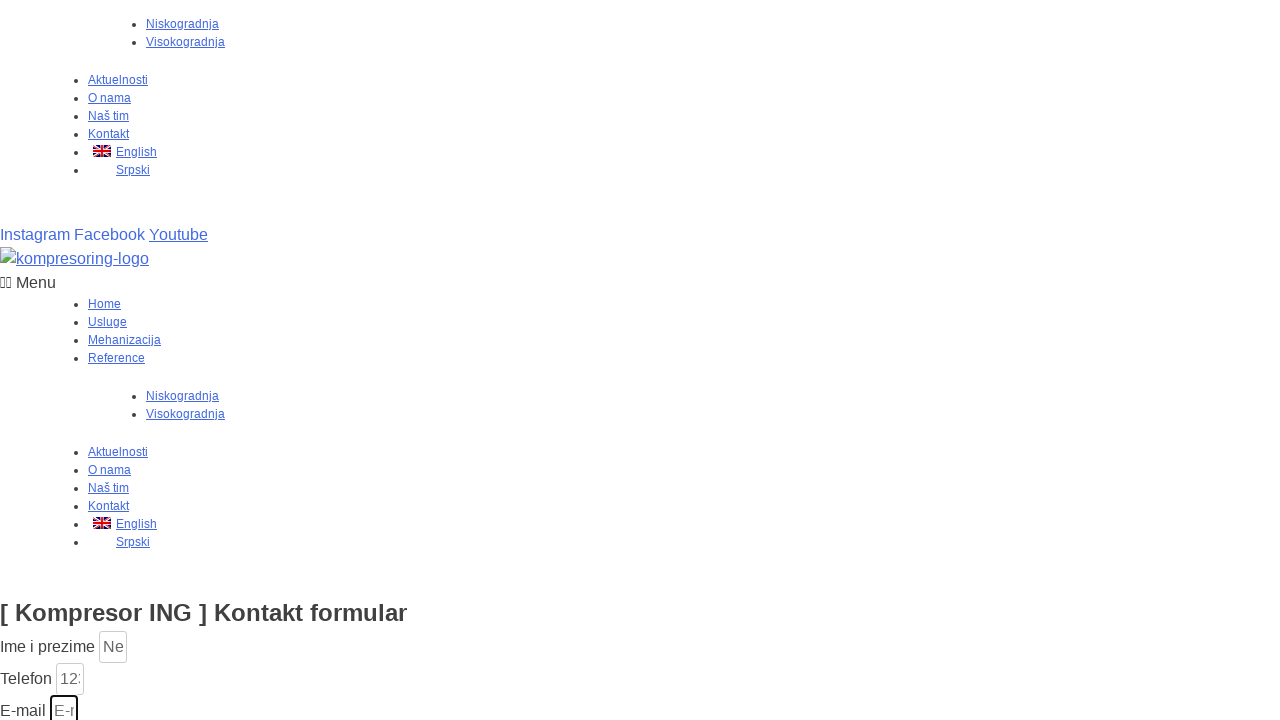

Test case 2: Filled email field with 'test@example.com' on #form-field-email
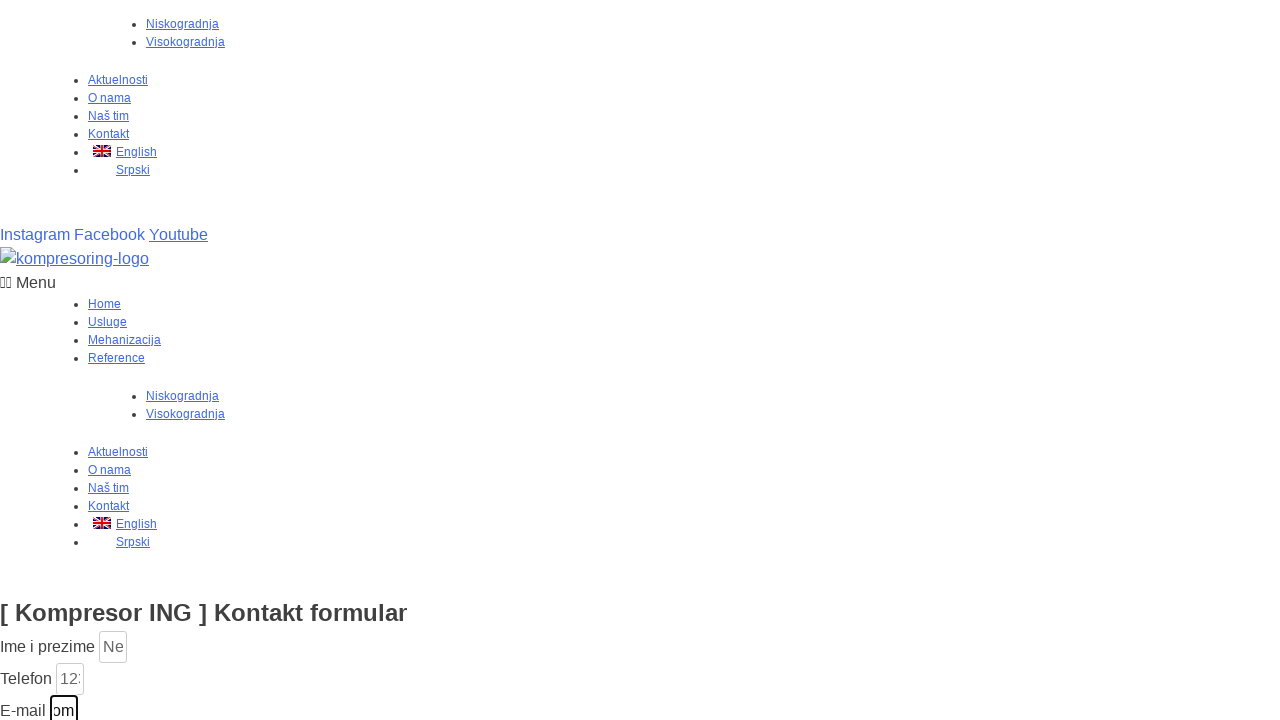

Test case 2: Cleared message field on #form-field-message
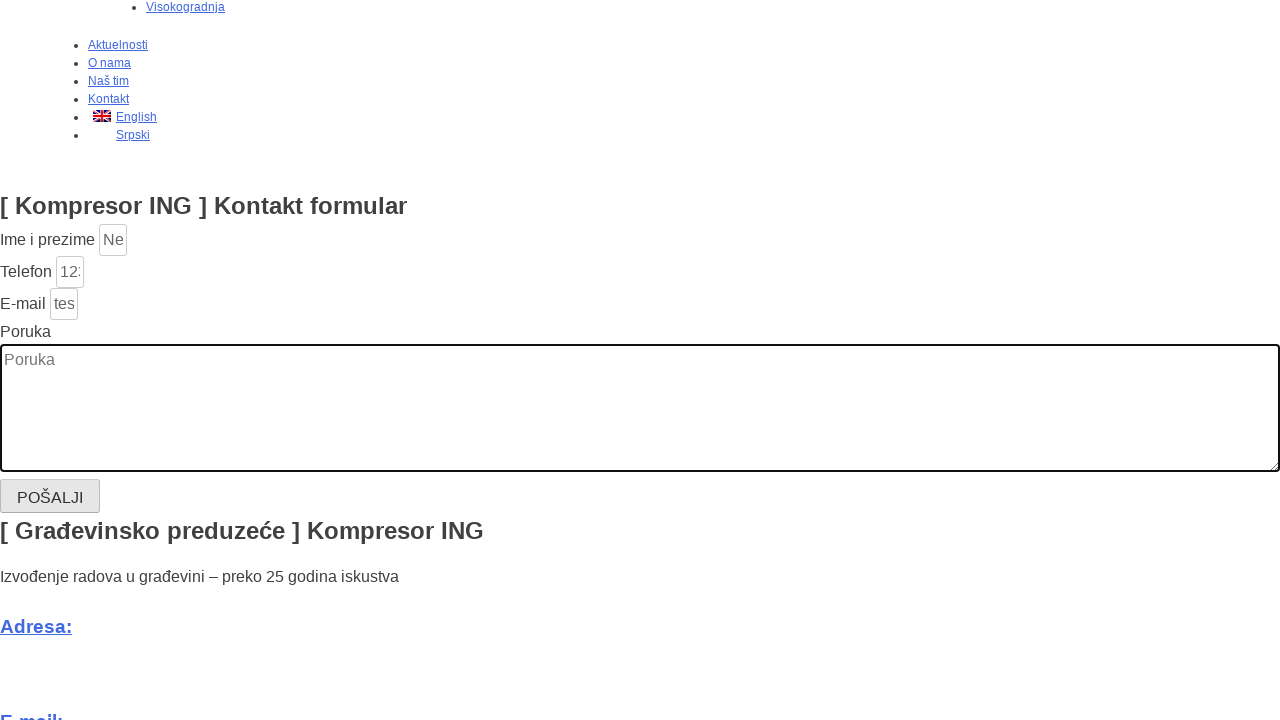

Test case 2: Filled message field with 'Testiranje2' on #form-field-message
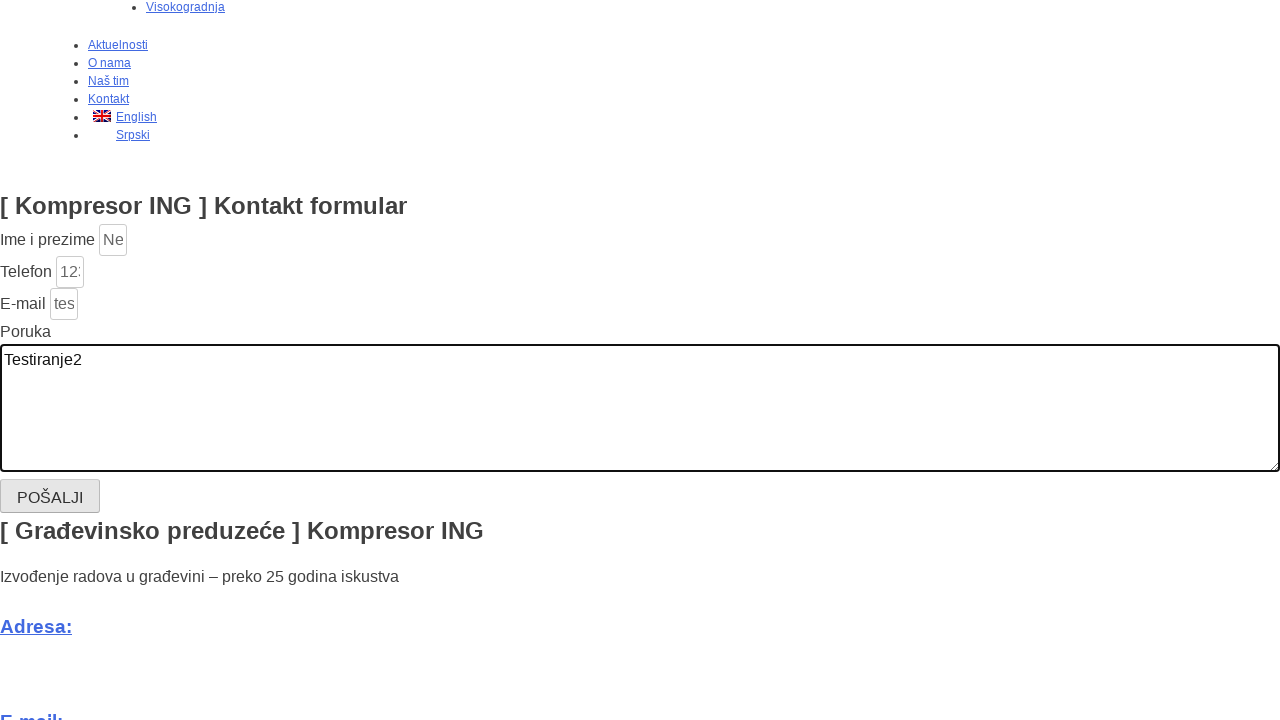

Test case 2: Clicked submit button at (50, 496) on button.elementor-button.elementor-size-sm
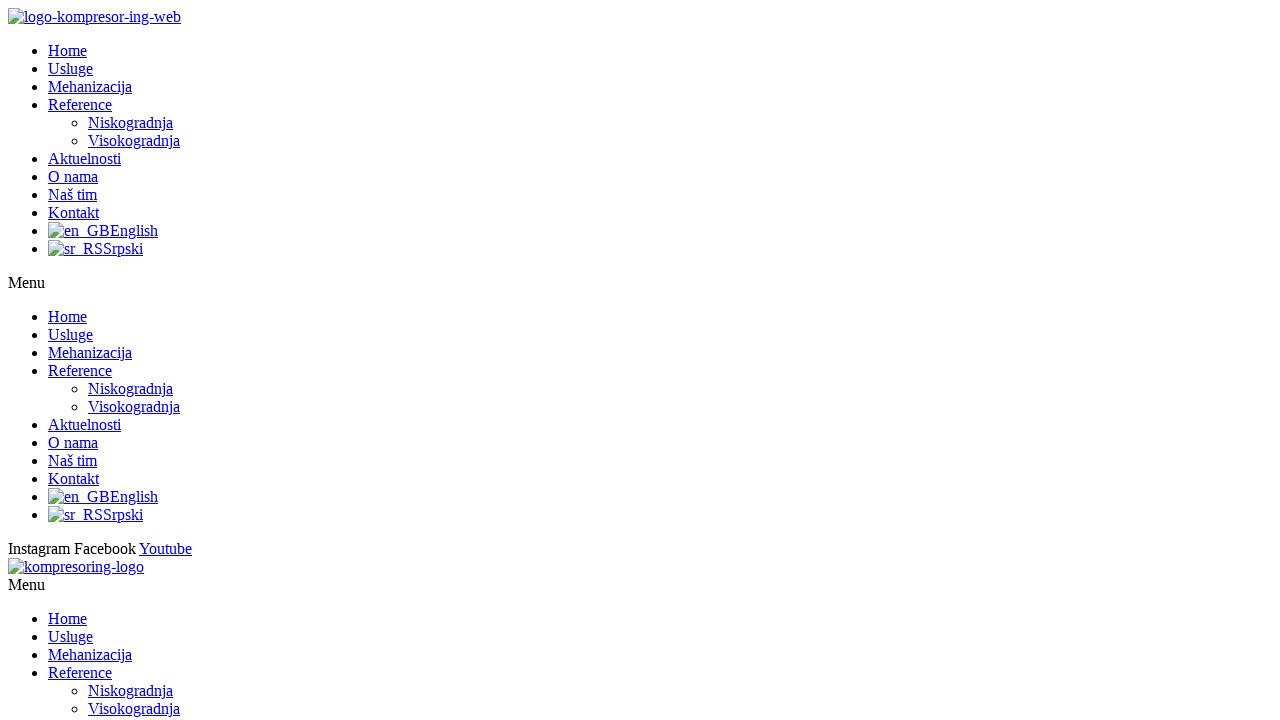

Test case 2: Waited 1 second for form response
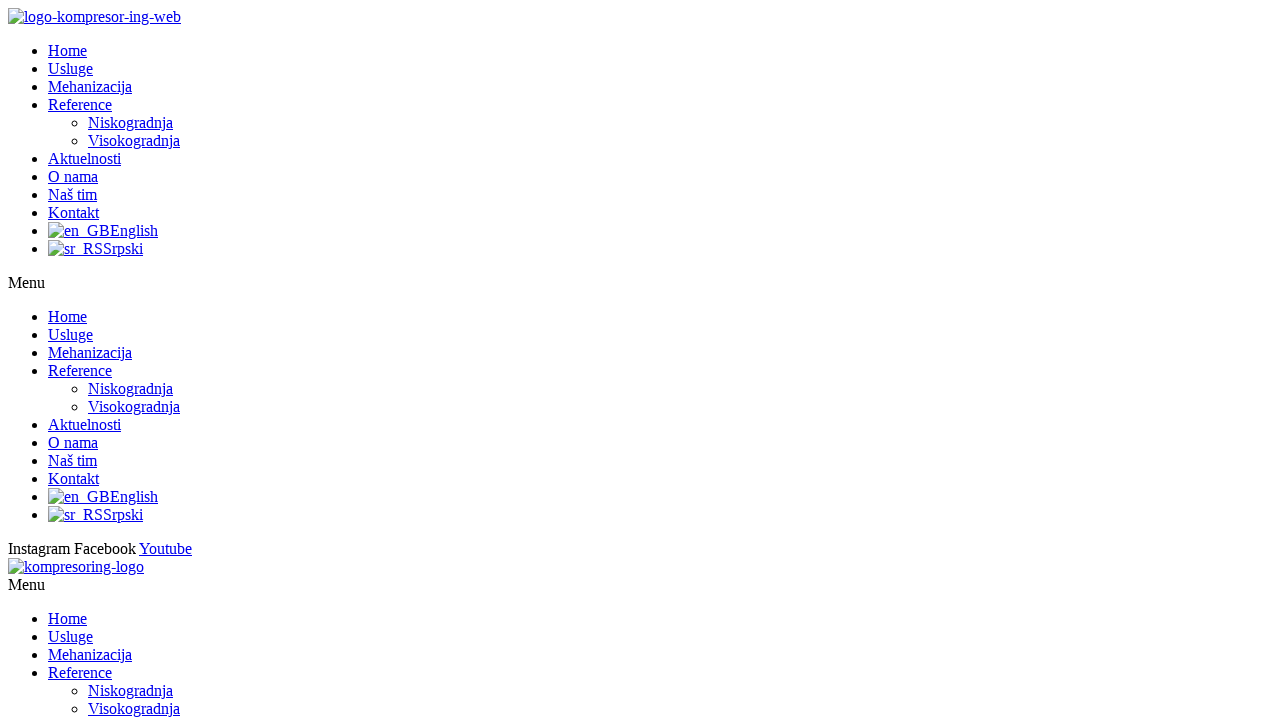

Test case 3: Cleared name field on #form-field-name
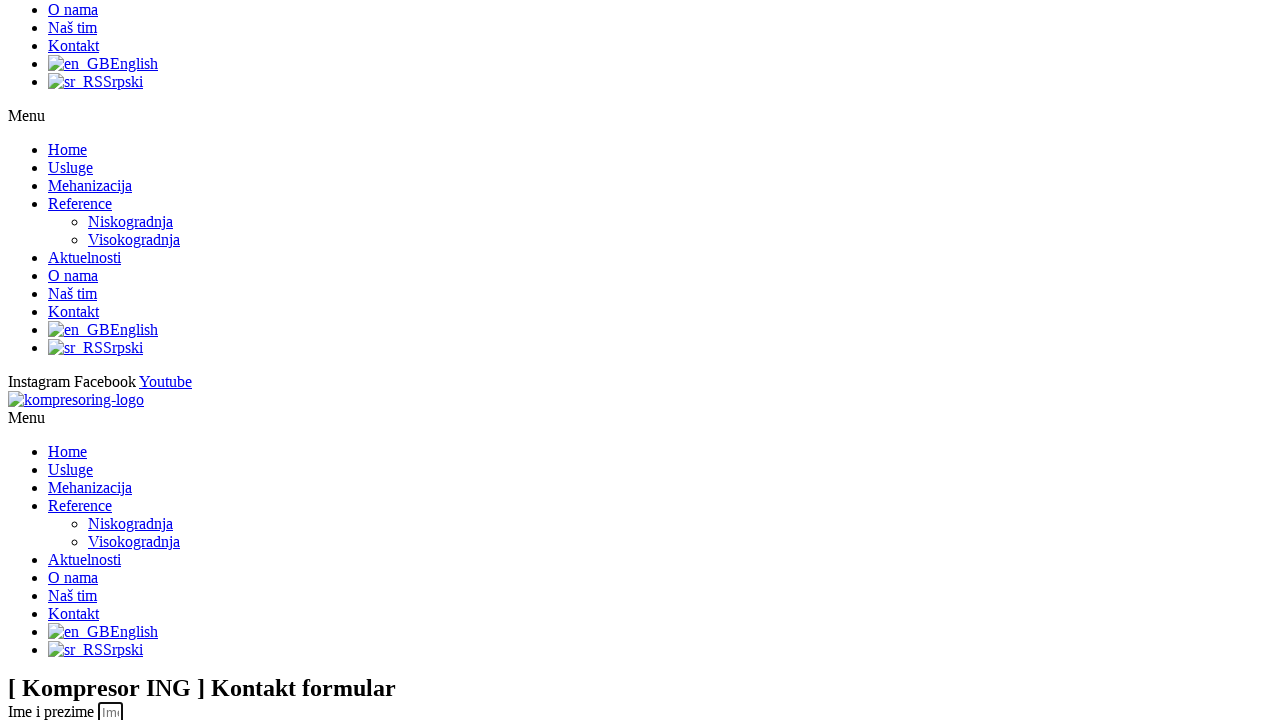

Test case 3: Filled name field with 'Nemanja Nikitovic' on #form-field-name
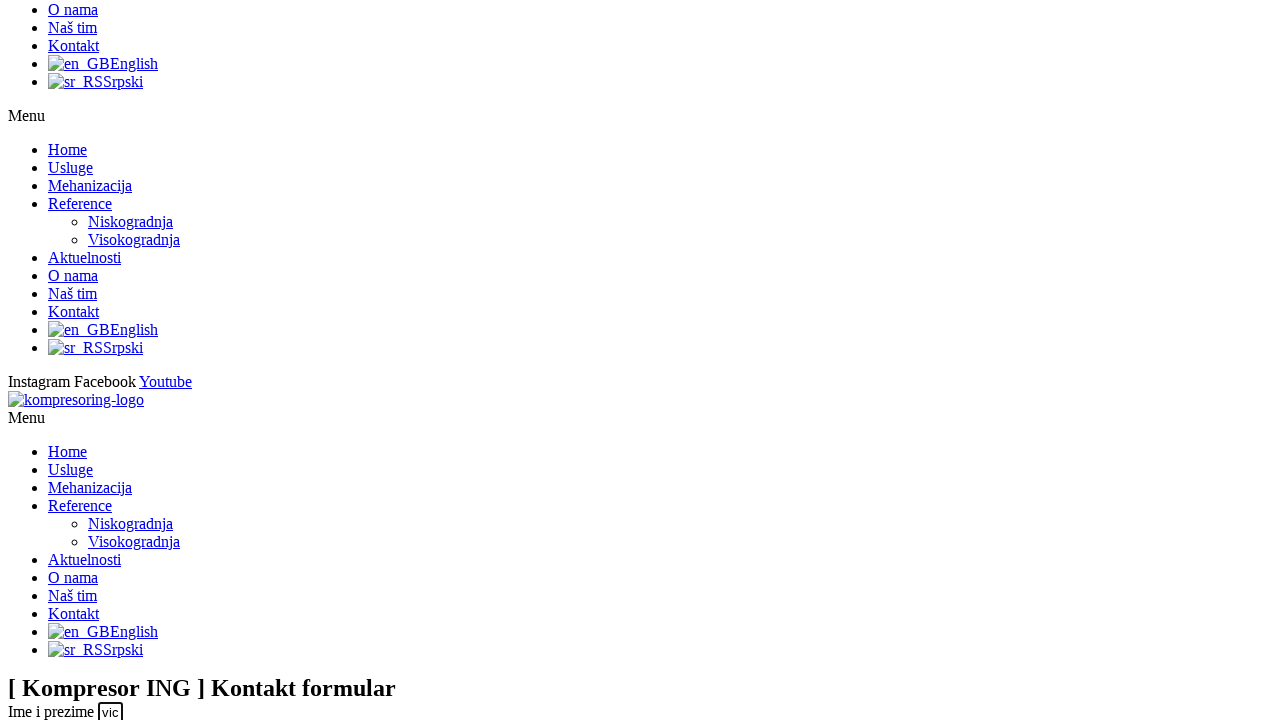

Test case 3: Cleared phone field on #form-field-field_b773a64
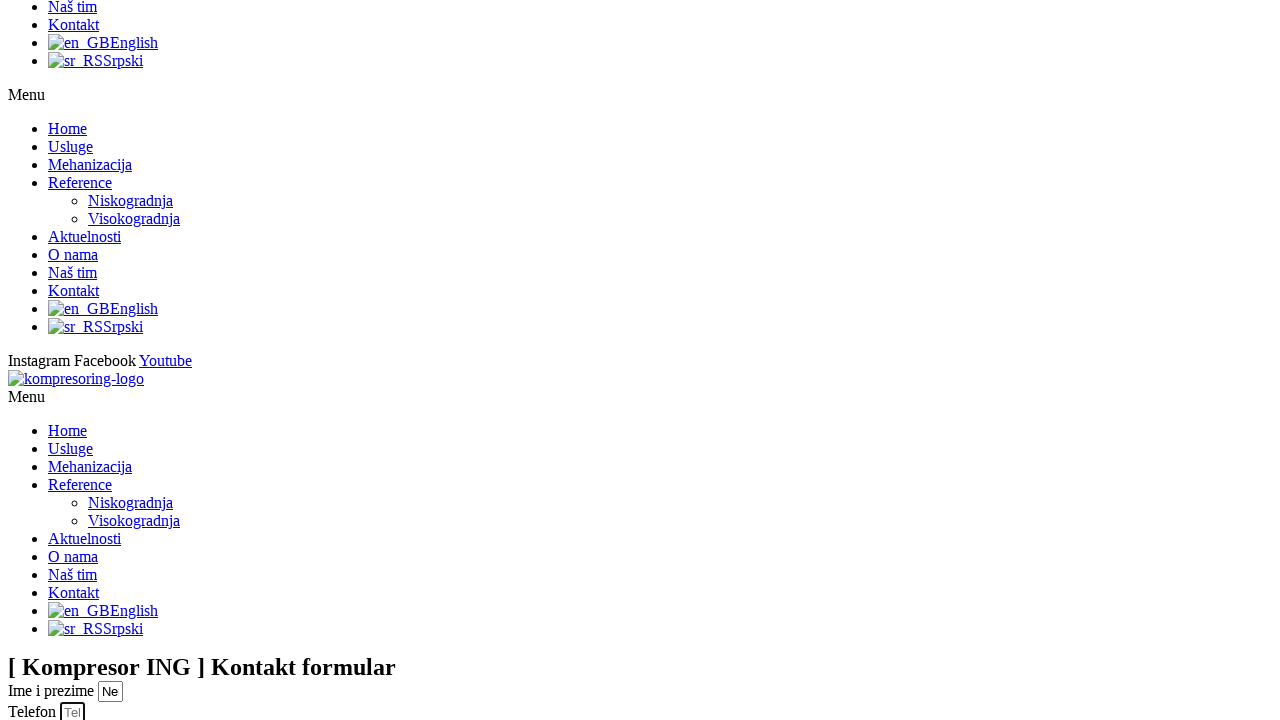

Test case 3: Filled phone field with '1234567890' on #form-field-field_b773a64
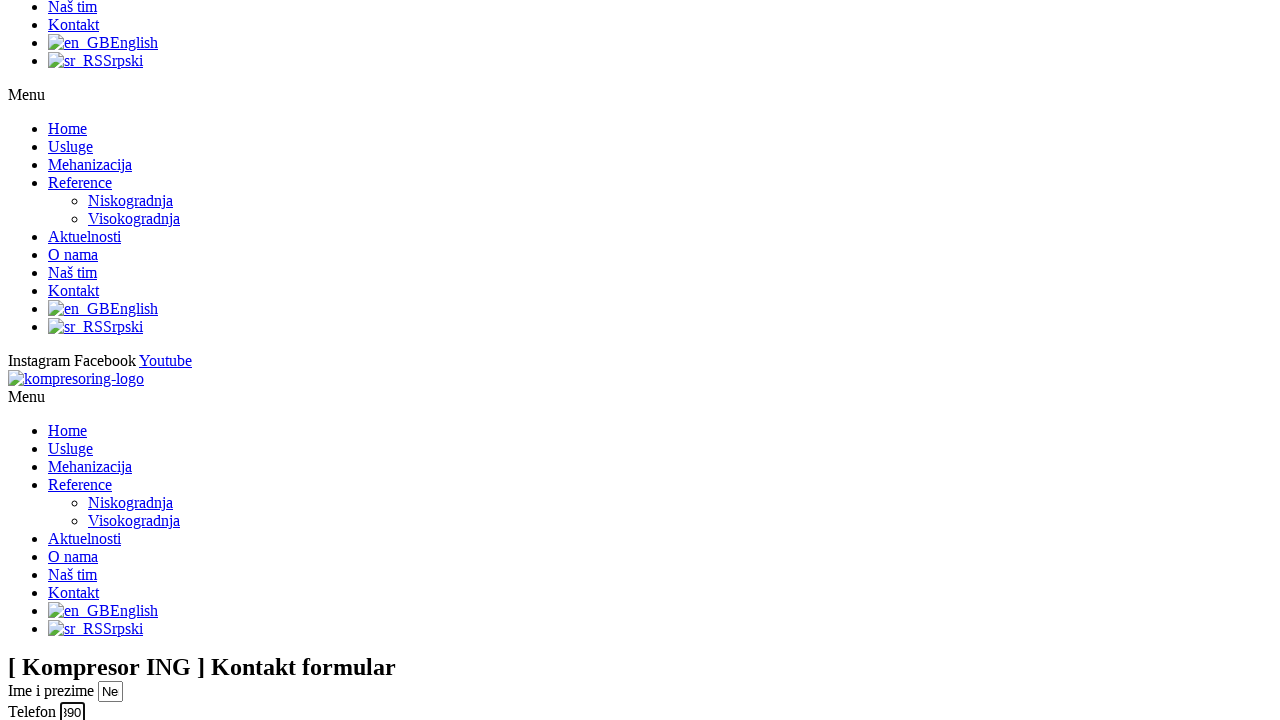

Test case 3: Cleared email field on #form-field-email
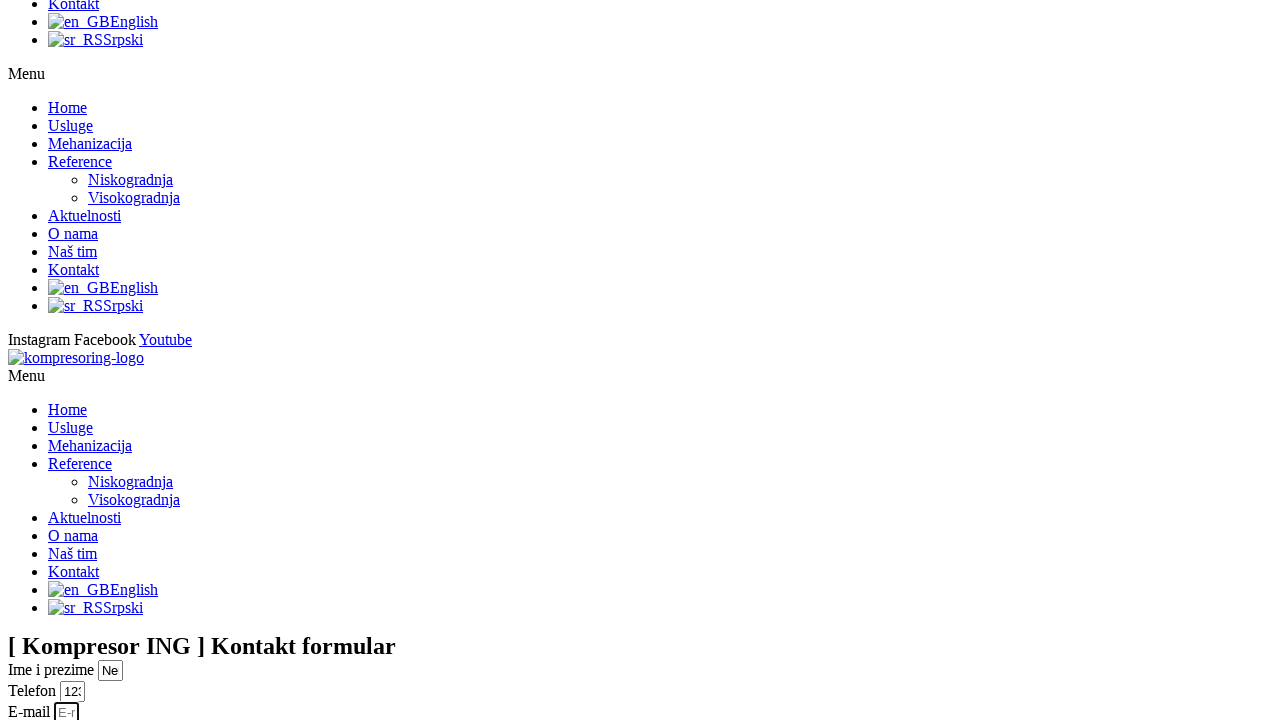

Test case 3: Filled email field with 'testexample.com' on #form-field-email
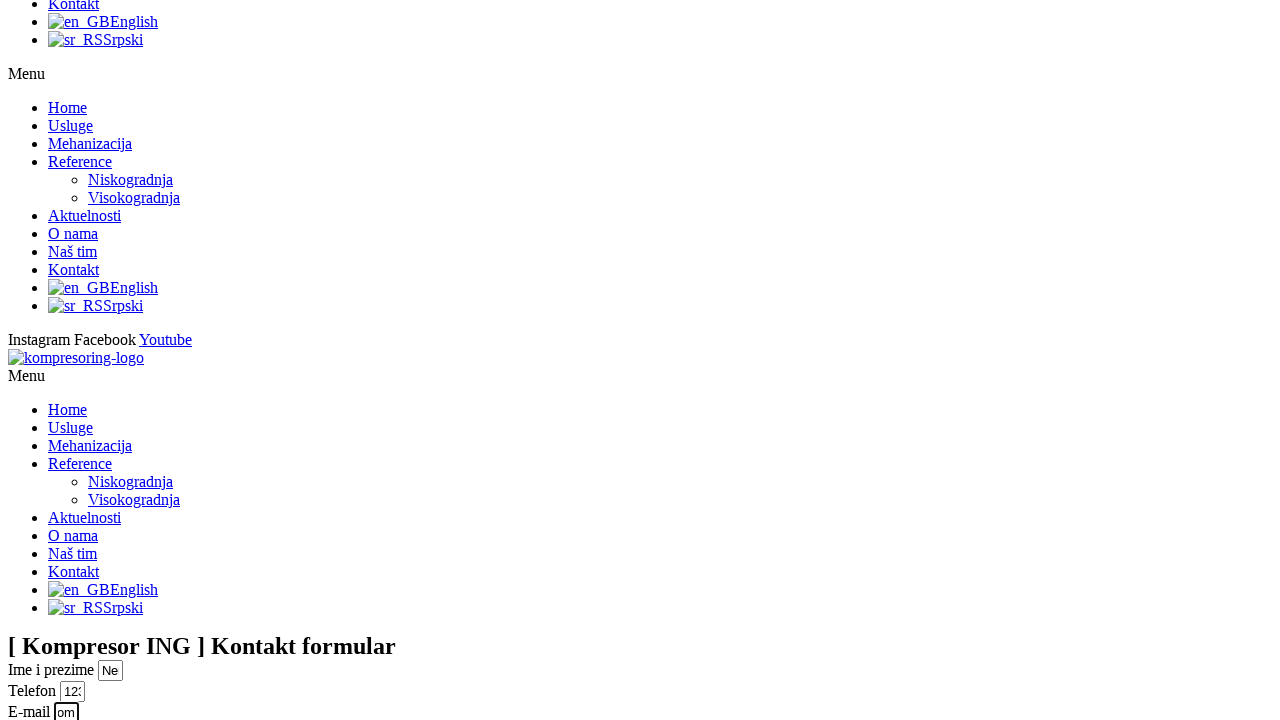

Test case 3: Cleared message field on #form-field-message
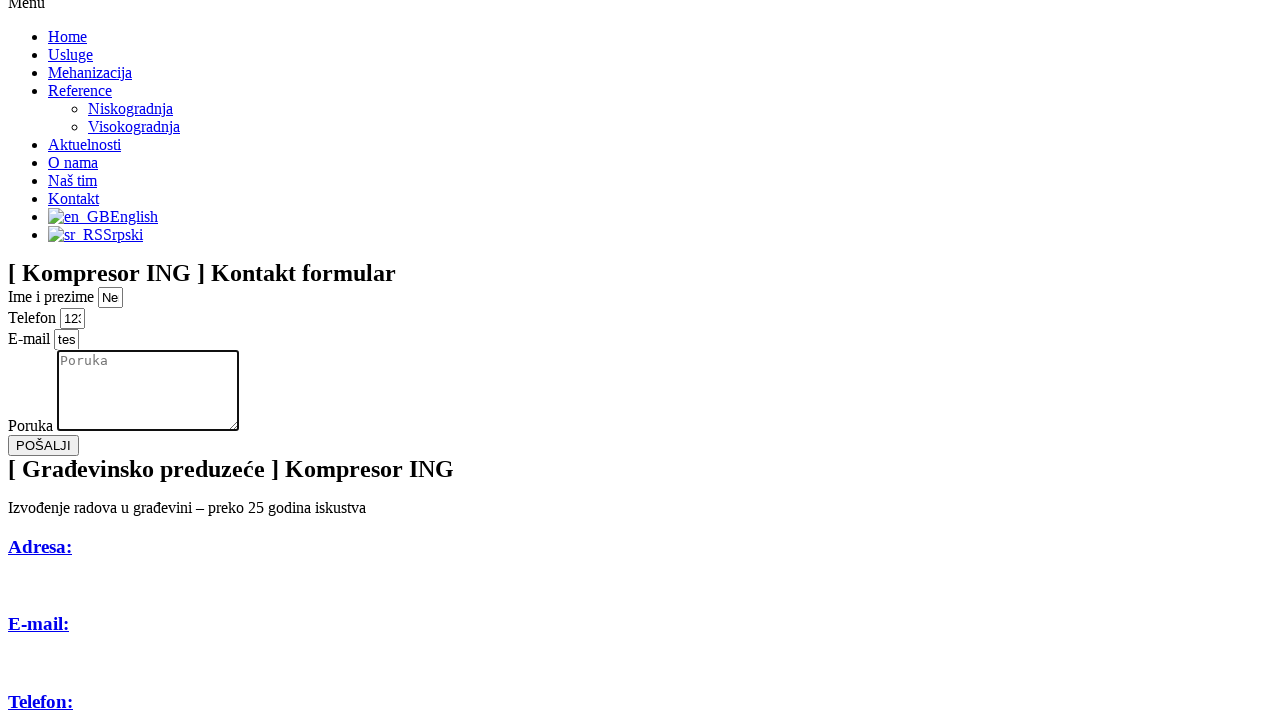

Test case 3: Filled message field with 'Testiranje3' on #form-field-message
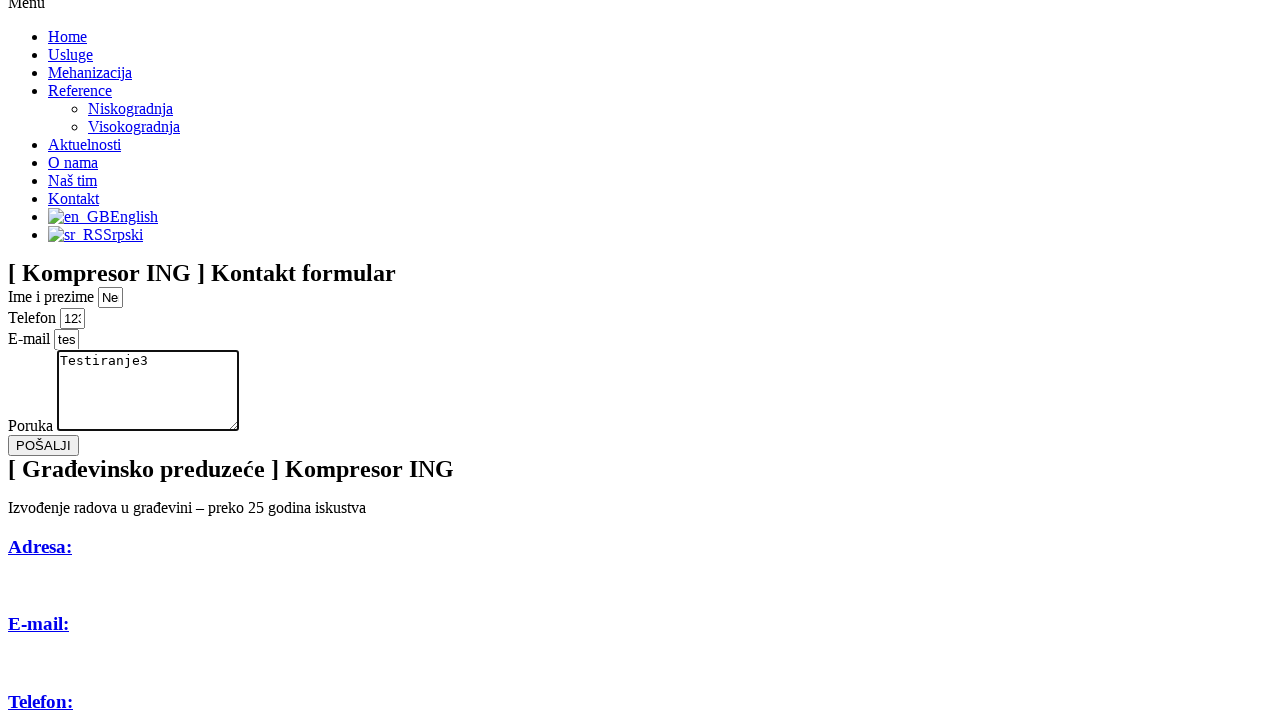

Test case 3: Clicked submit button at (44, 446) on button.elementor-button.elementor-size-sm
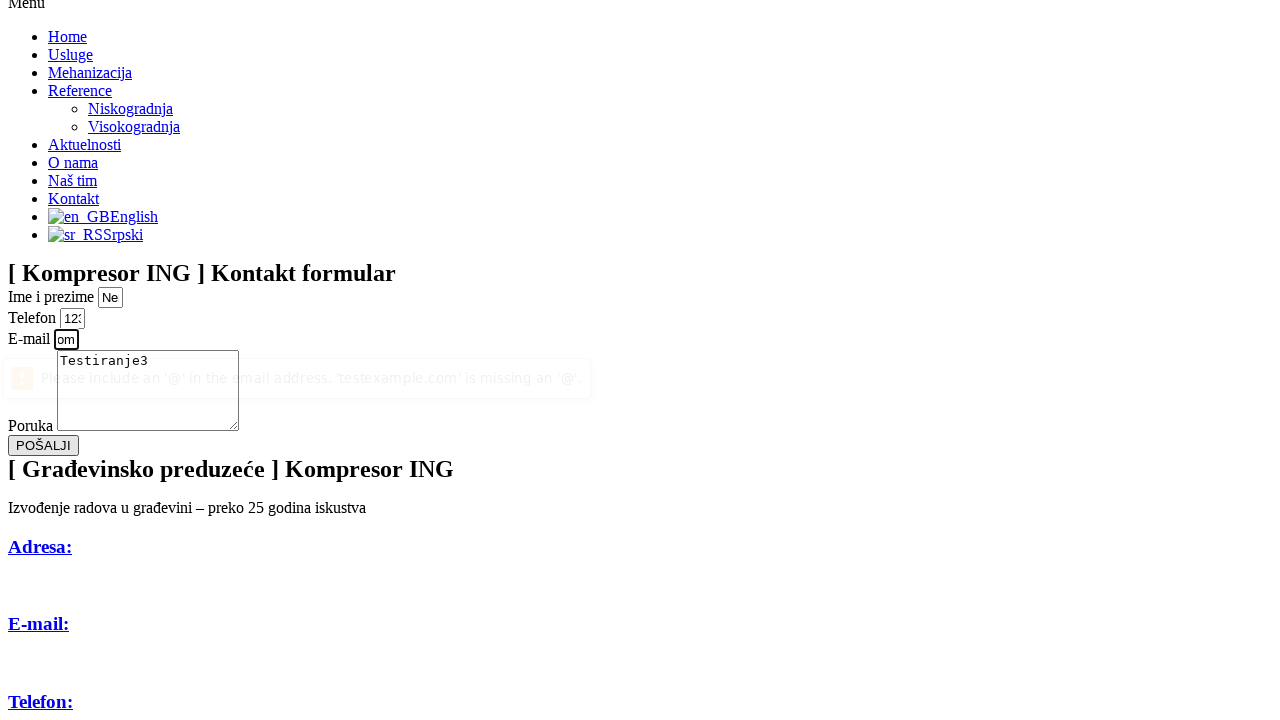

Test case 3: Waited 1 second for form response
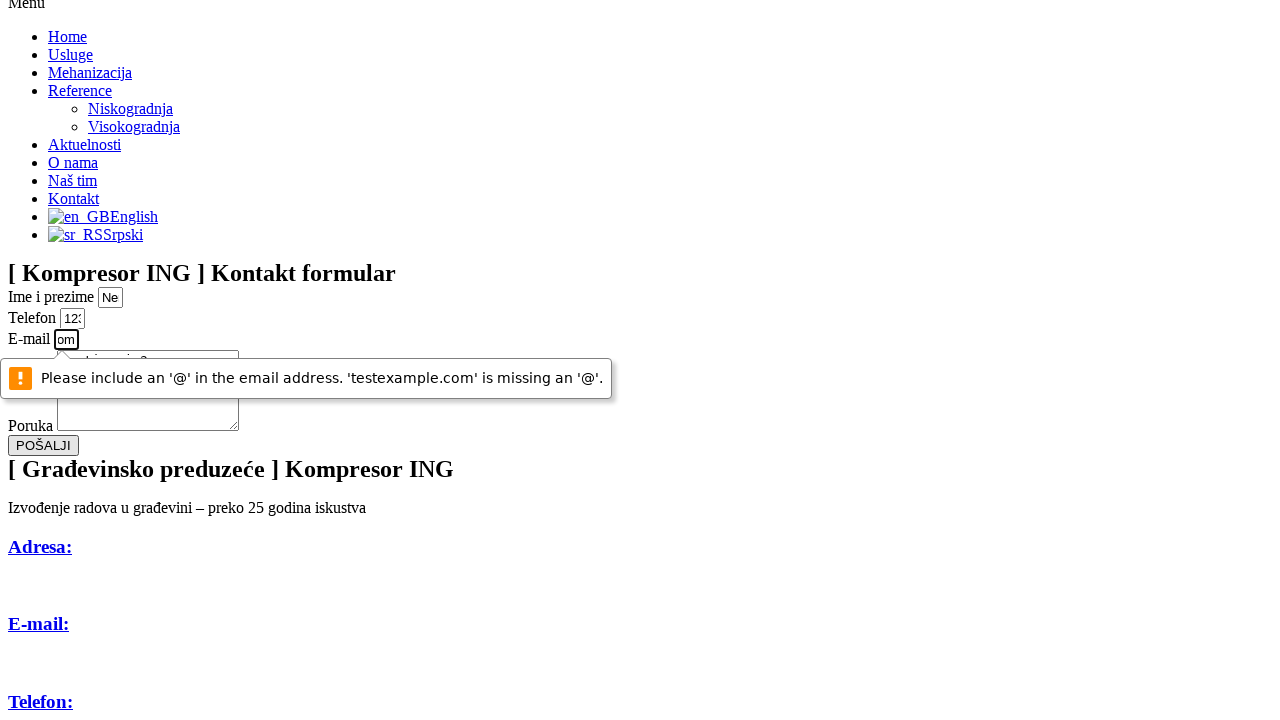

Test case 4: Cleared name field on #form-field-name
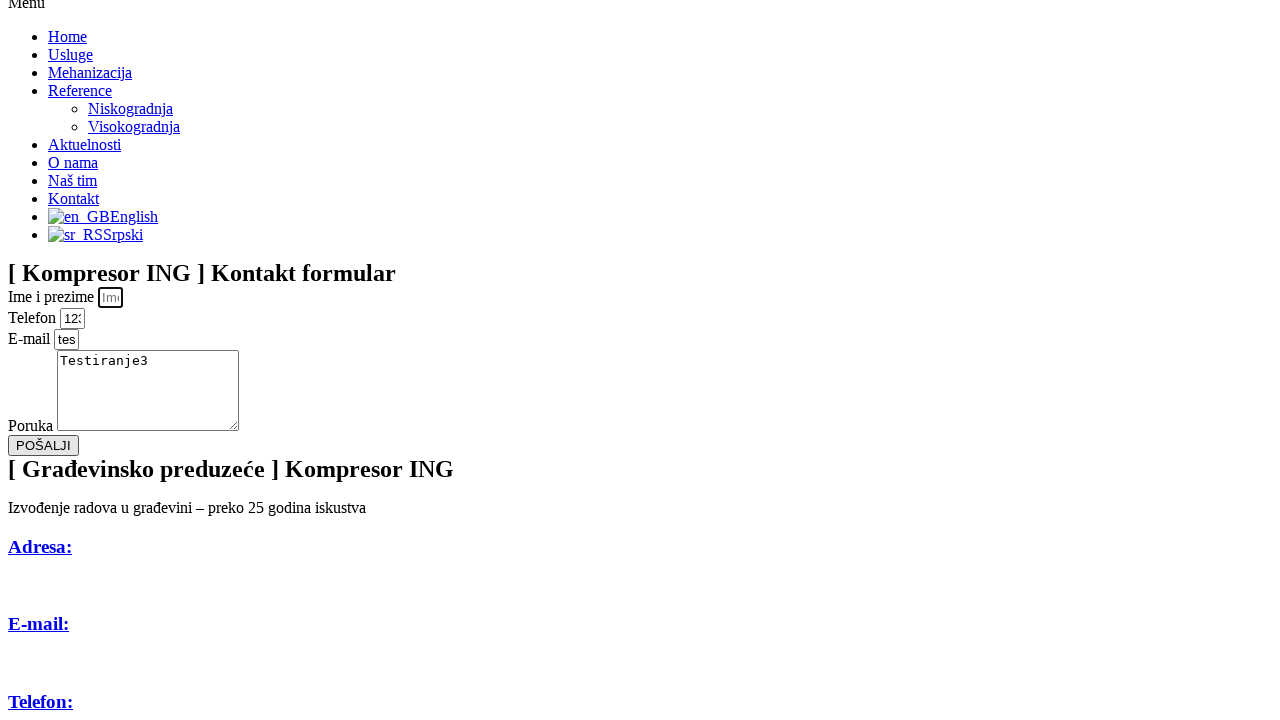

Test case 4: Filled name field with 'Nemanja Nikitovic' on #form-field-name
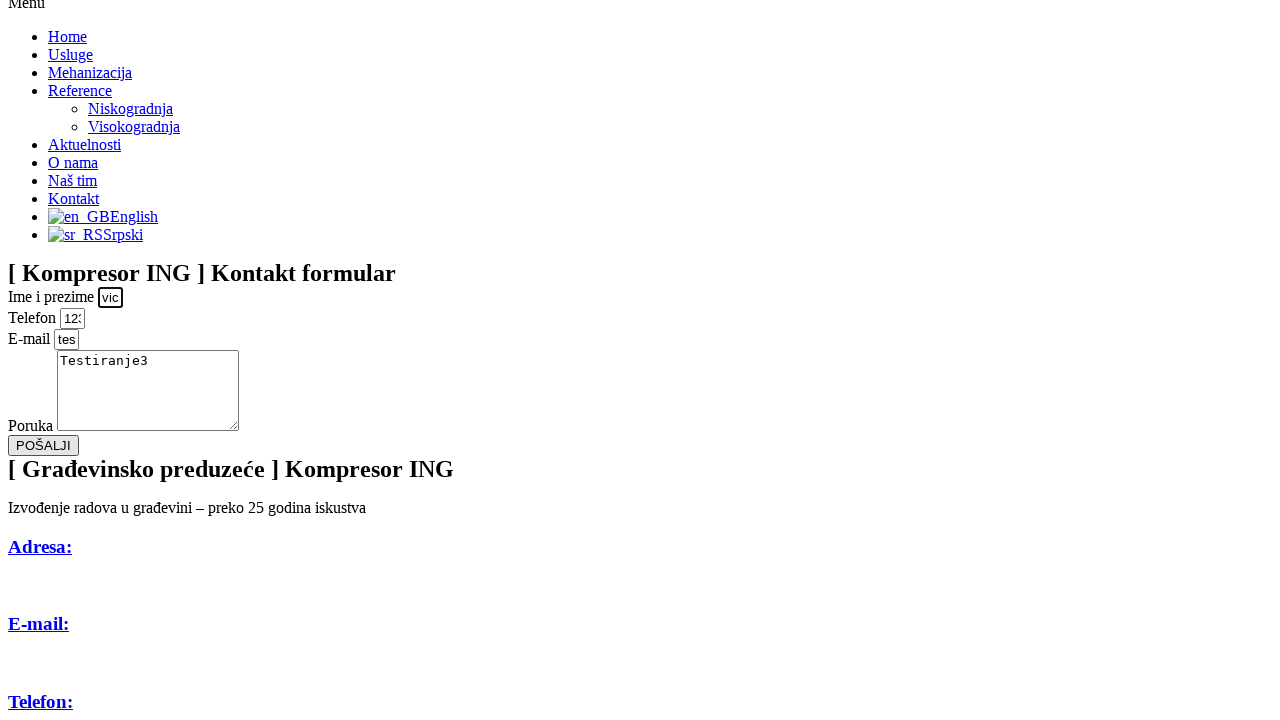

Test case 4: Cleared phone field on #form-field-field_b773a64
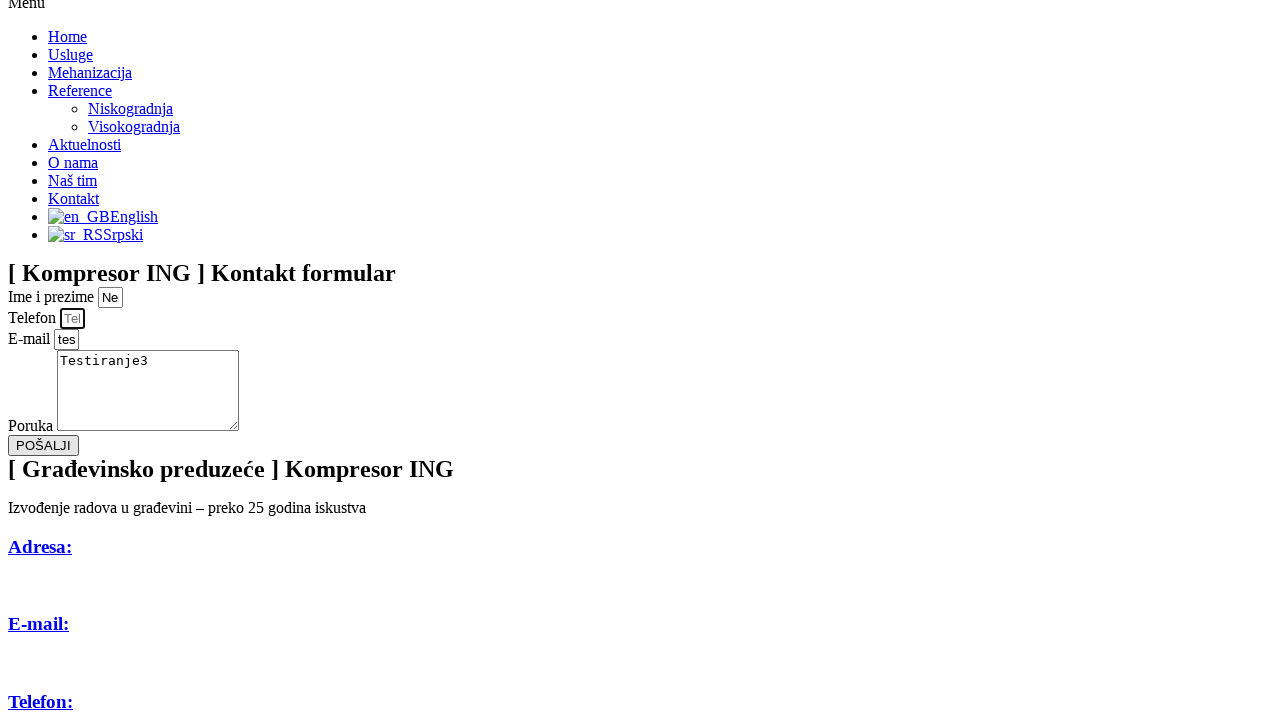

Test case 4: Filled phone field with '0636465646' on #form-field-field_b773a64
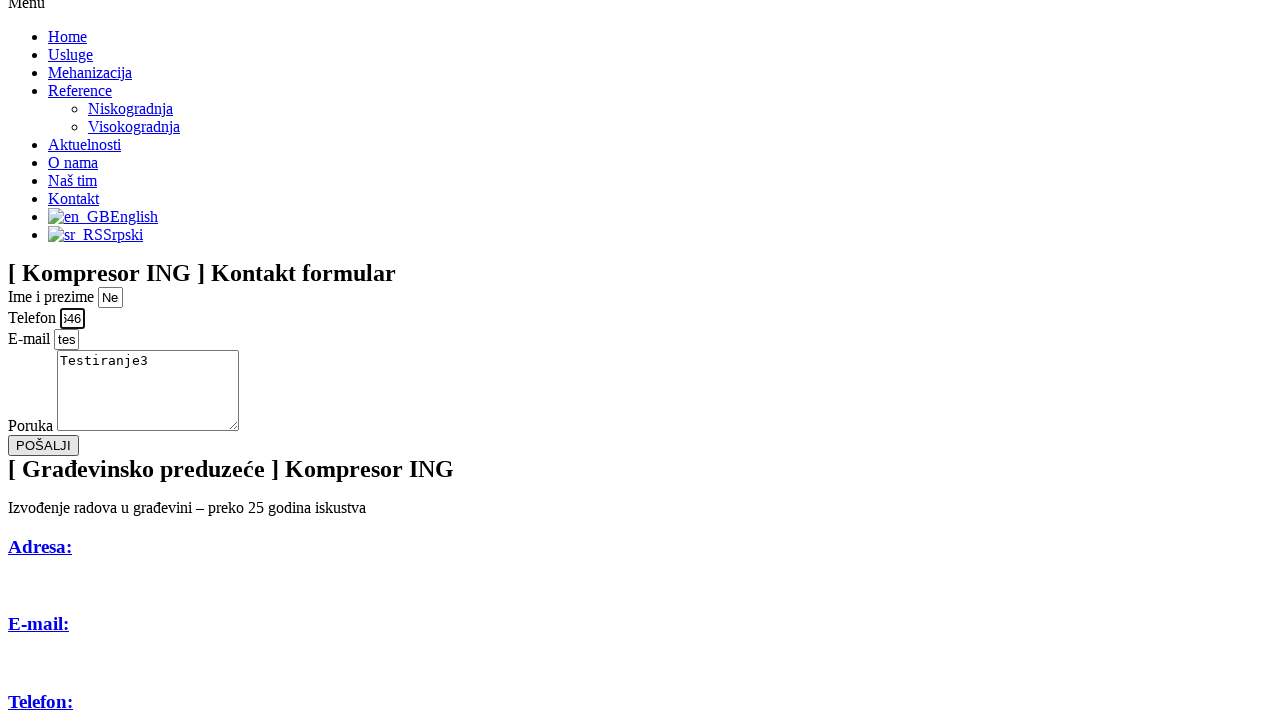

Test case 4: Cleared email field on #form-field-email
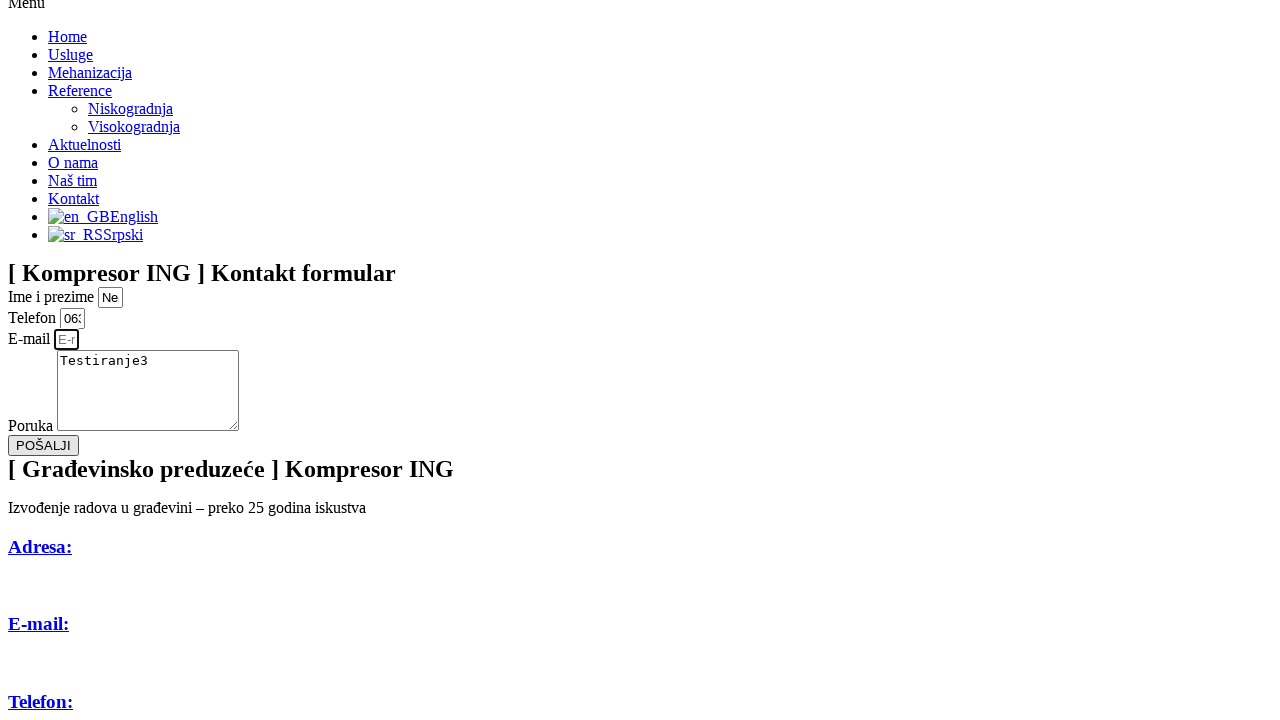

Test case 4: Filled email field with 'nemanjanikit123@gmail.com' on #form-field-email
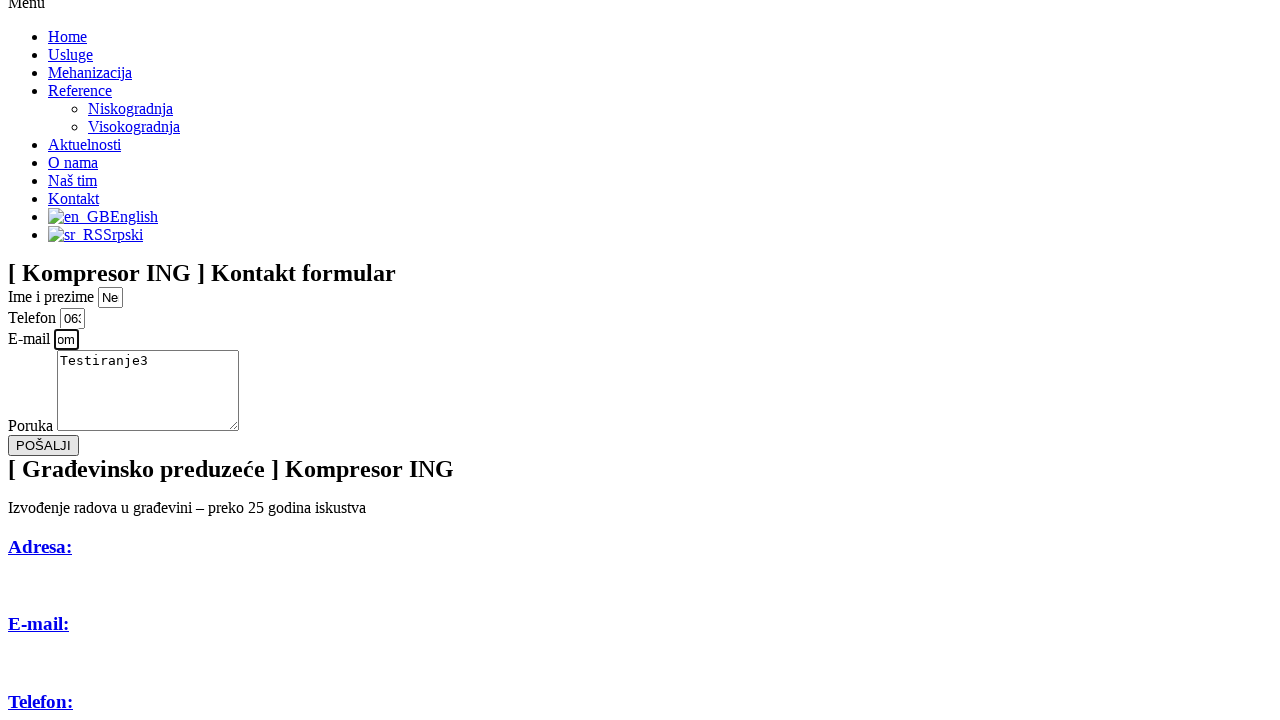

Test case 4: Cleared message field on #form-field-message
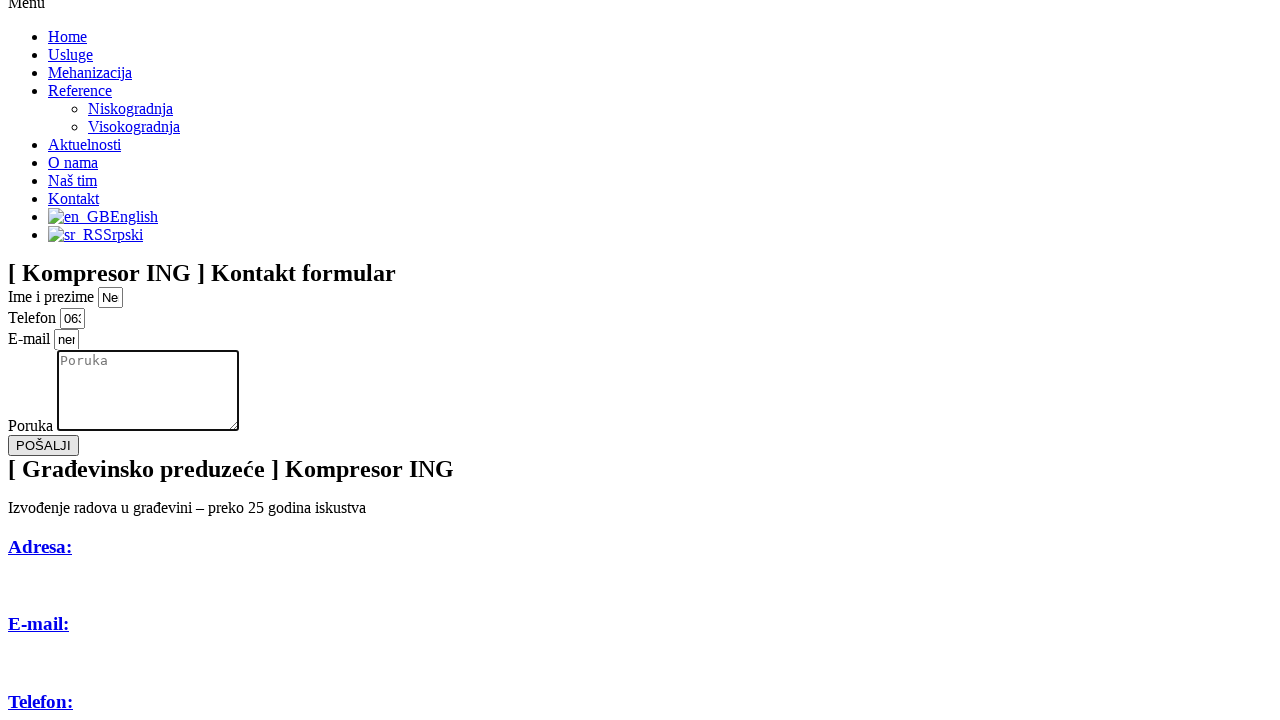

Test case 4: Filled message field with 'Test je uspesan' on #form-field-message
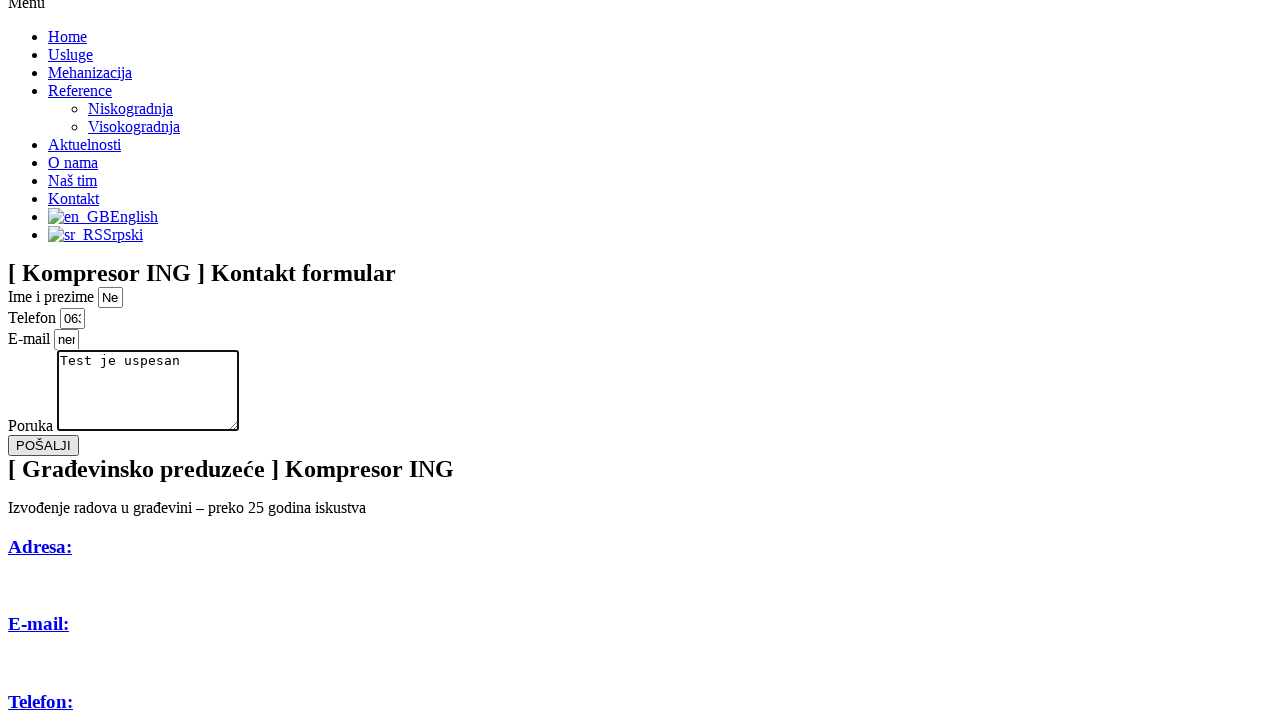

Test case 4: Clicked submit button at (44, 446) on button.elementor-button.elementor-size-sm
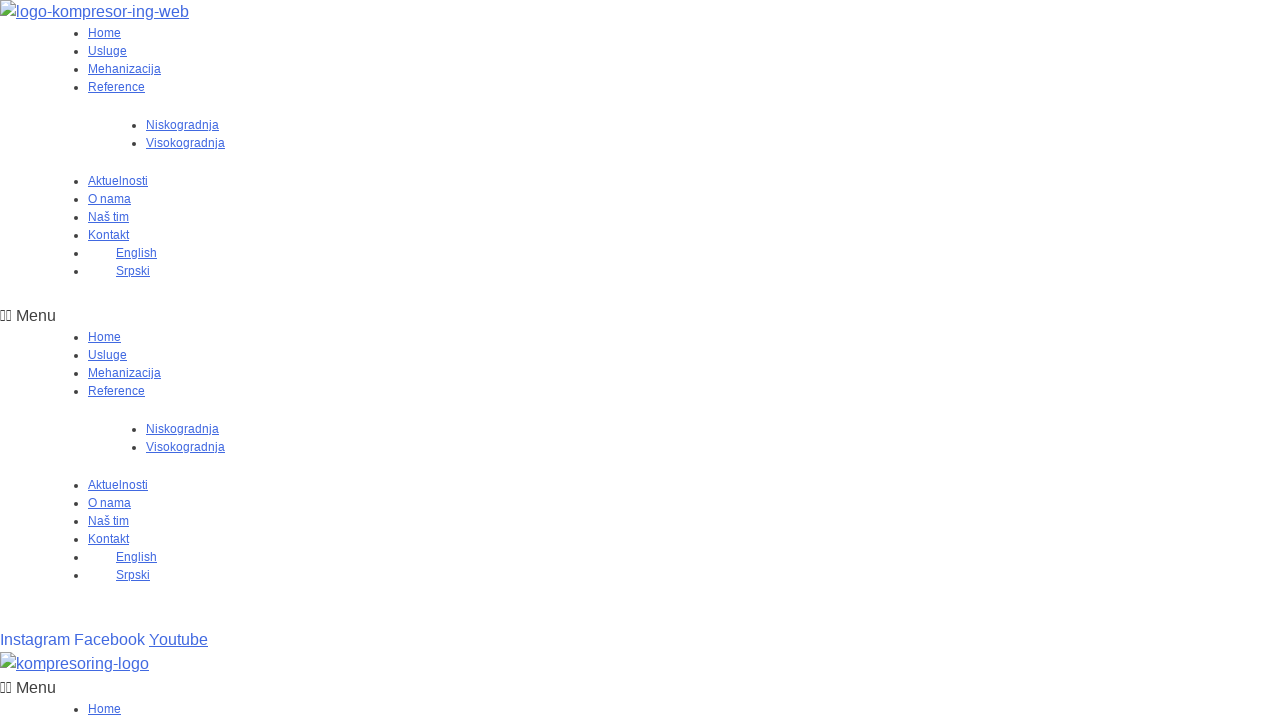

Test case 4: Waited 1 second for form response
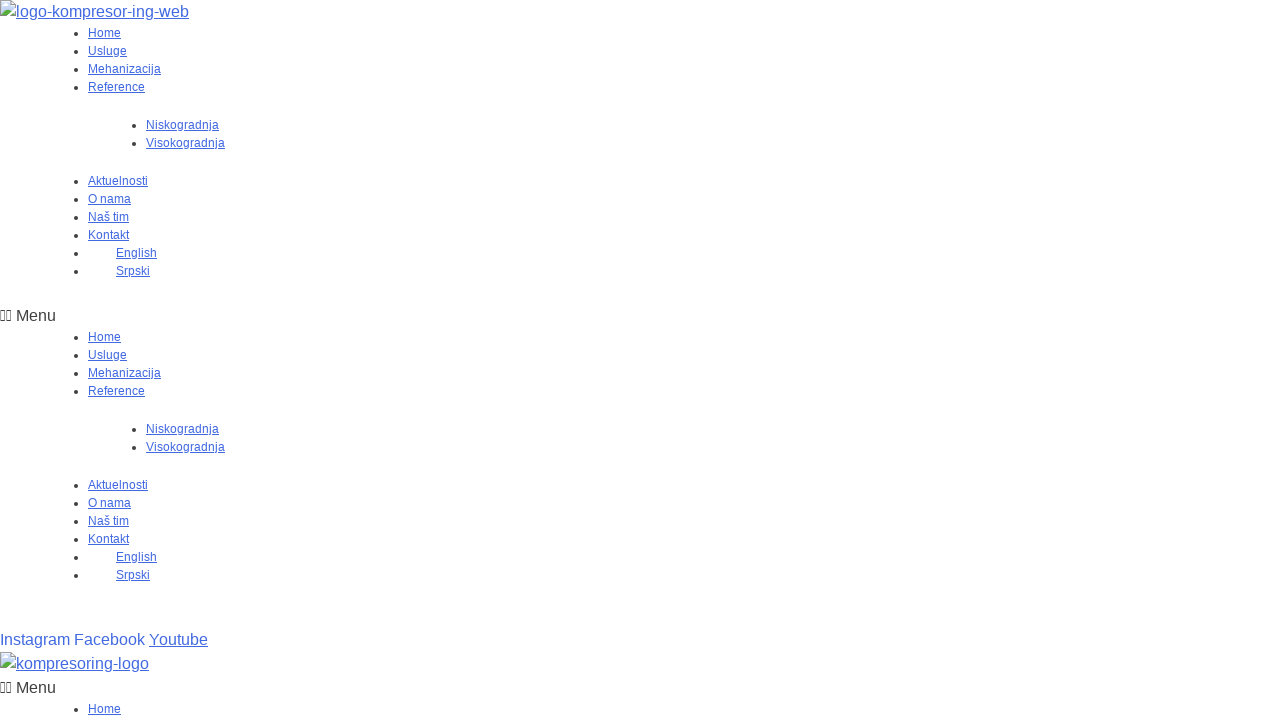

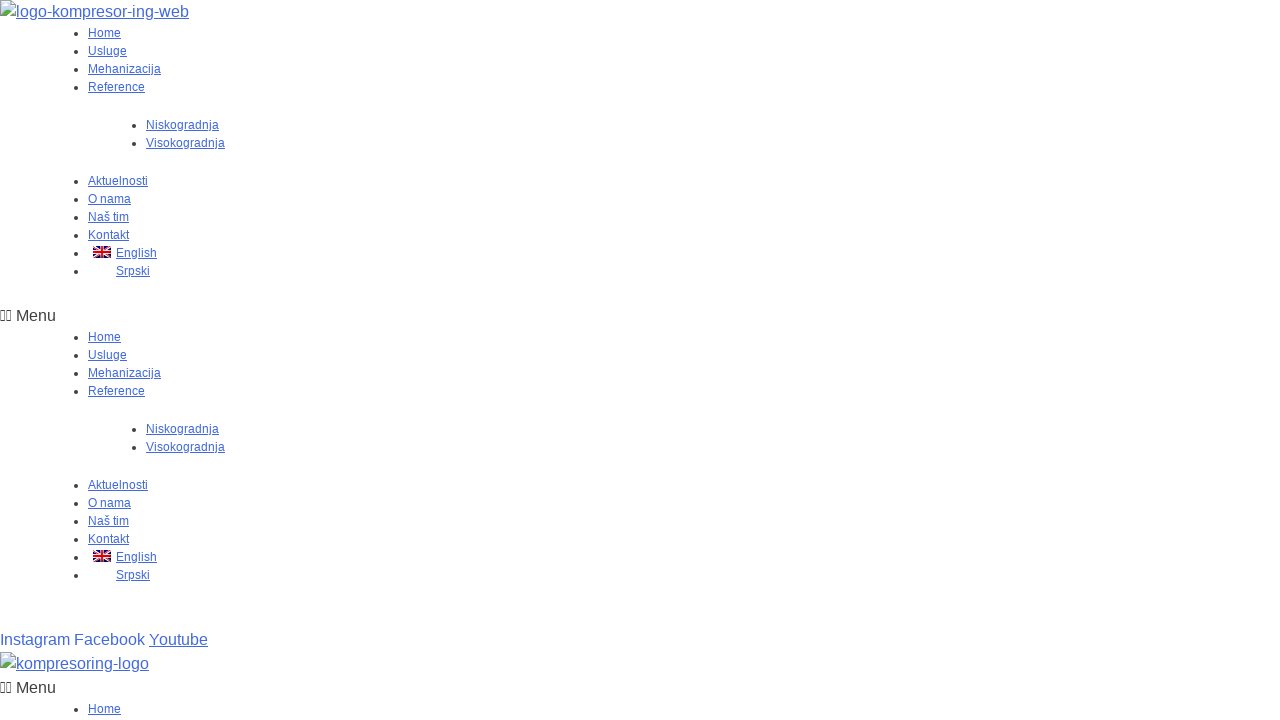